Tests pagination functionality by navigating through multiple pages of a paginated list using the next button, demonstrating automated pagination traversal on a demo website.

Starting URL: https://pagination.js.org/

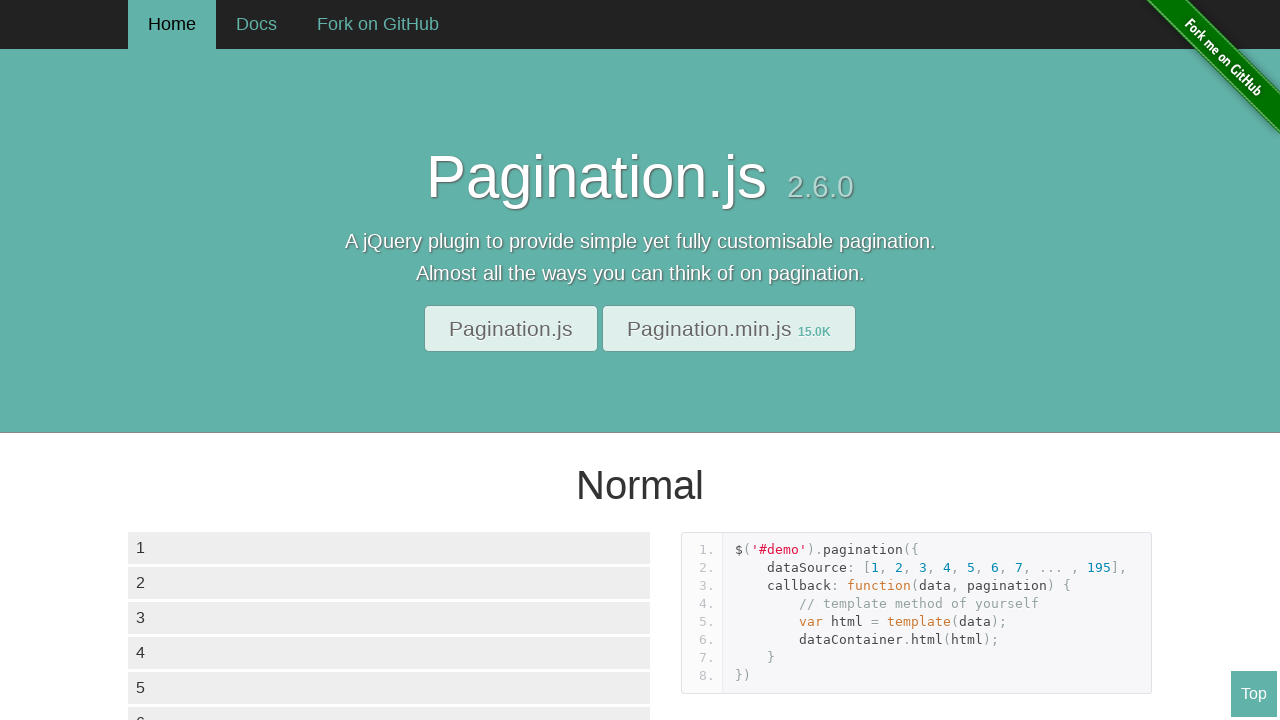

Waited for pagination demo to load and pagination list visible
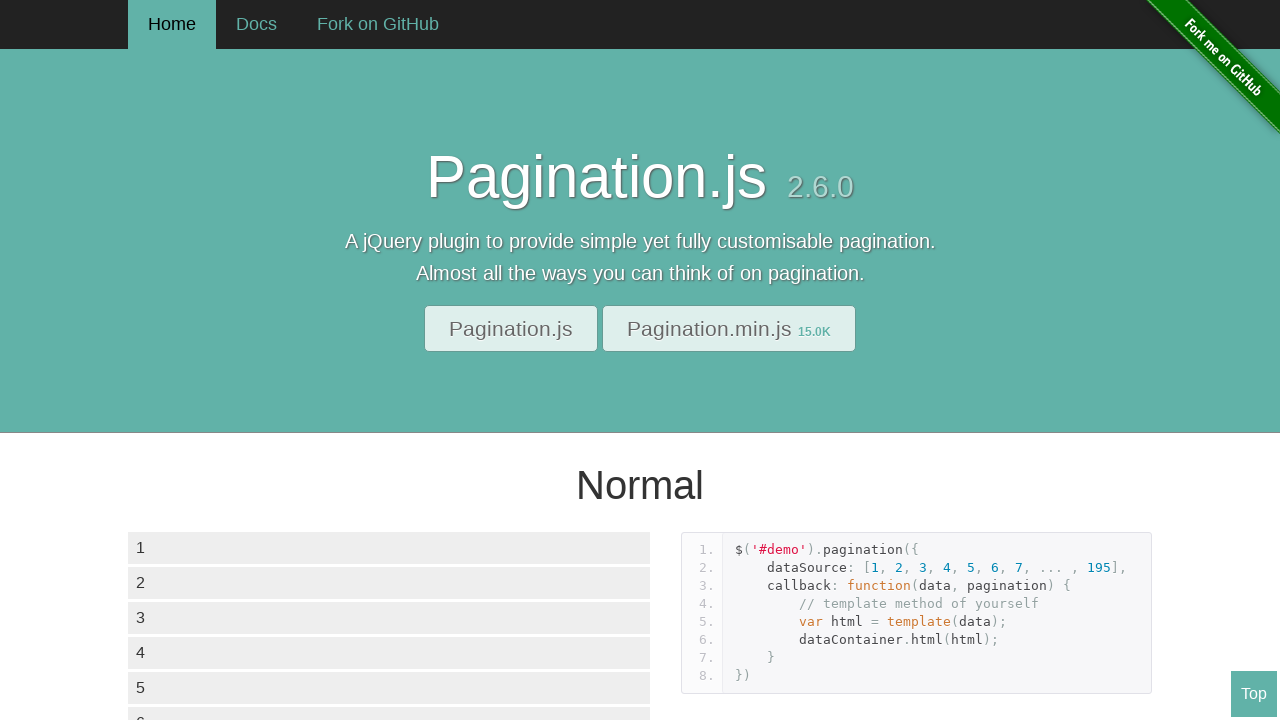

Retrieved all pagination list elements
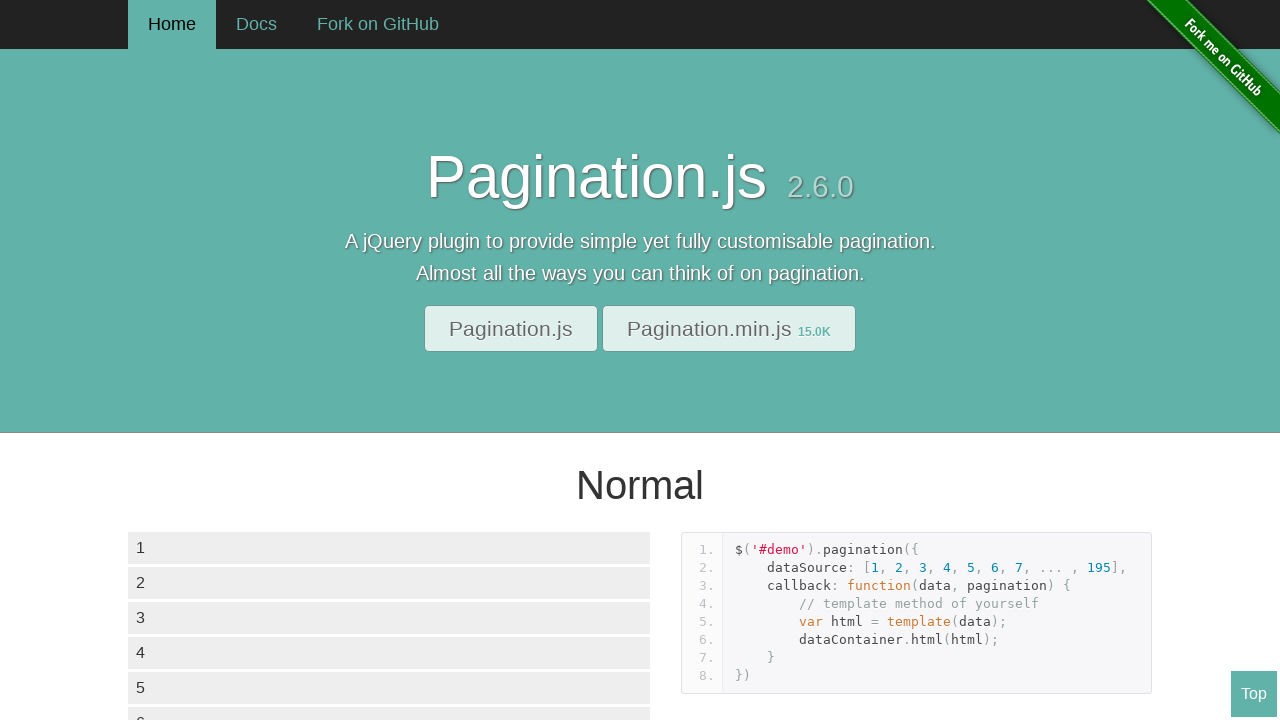

Determined total number of pages: 20
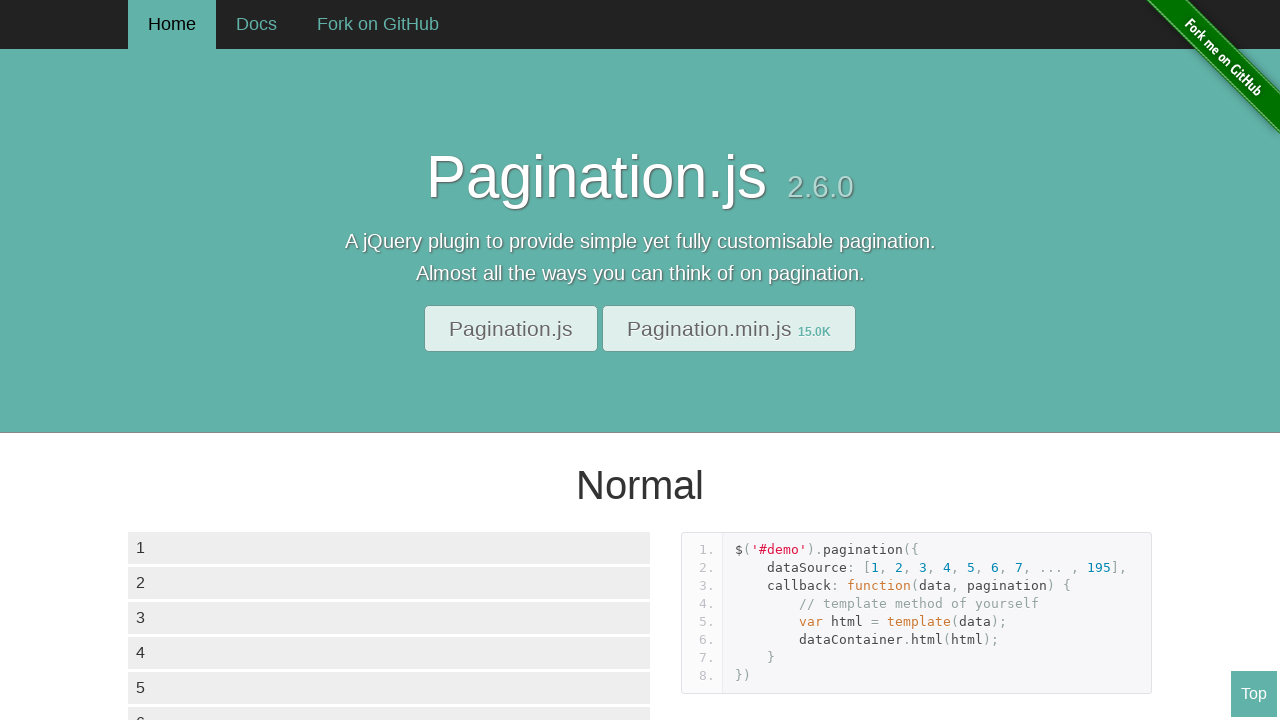

Clicked next button to navigate to page 2 at (391, 360) on xpath=//a[text()='›']
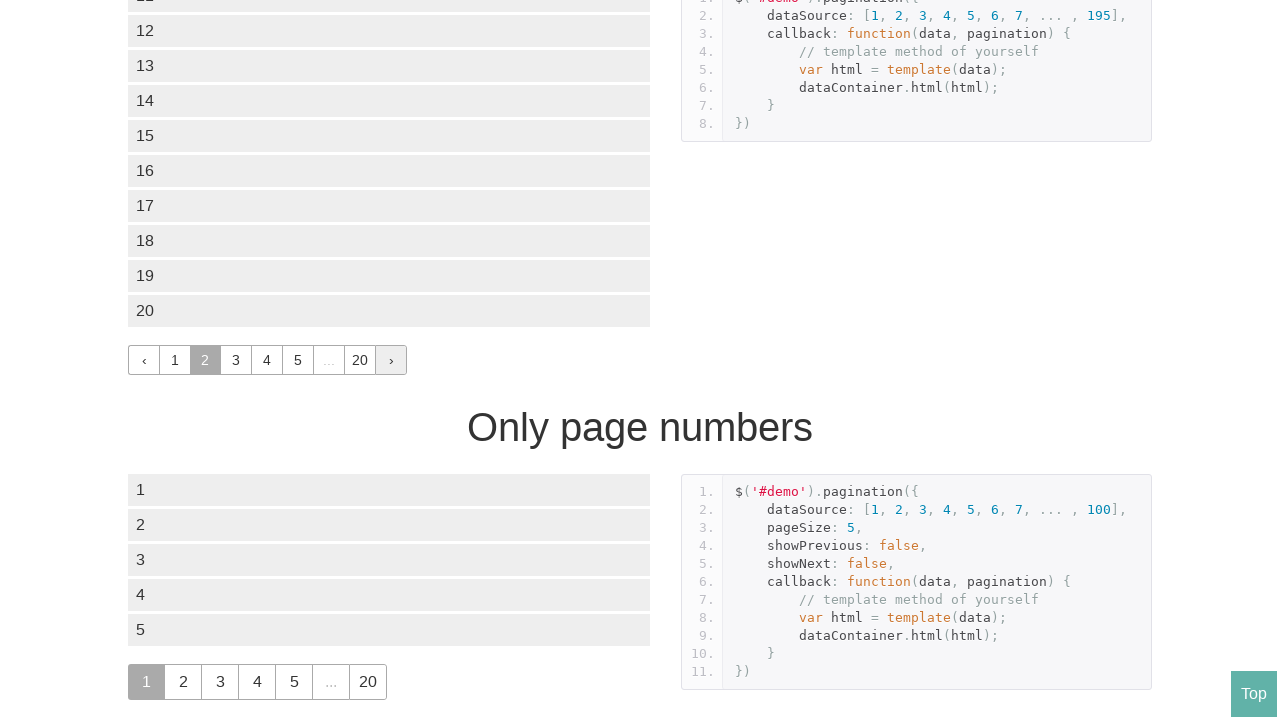

Waited 250ms for page content to update
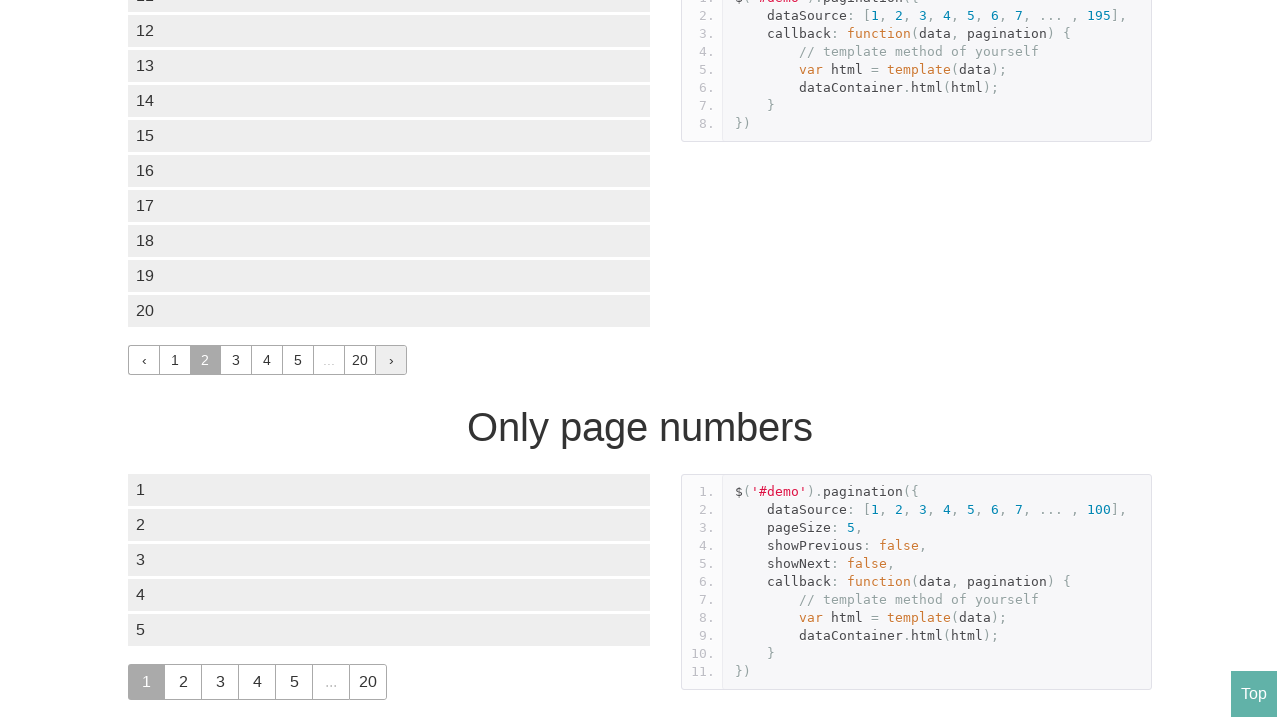

Confirmed page 2 content is visible
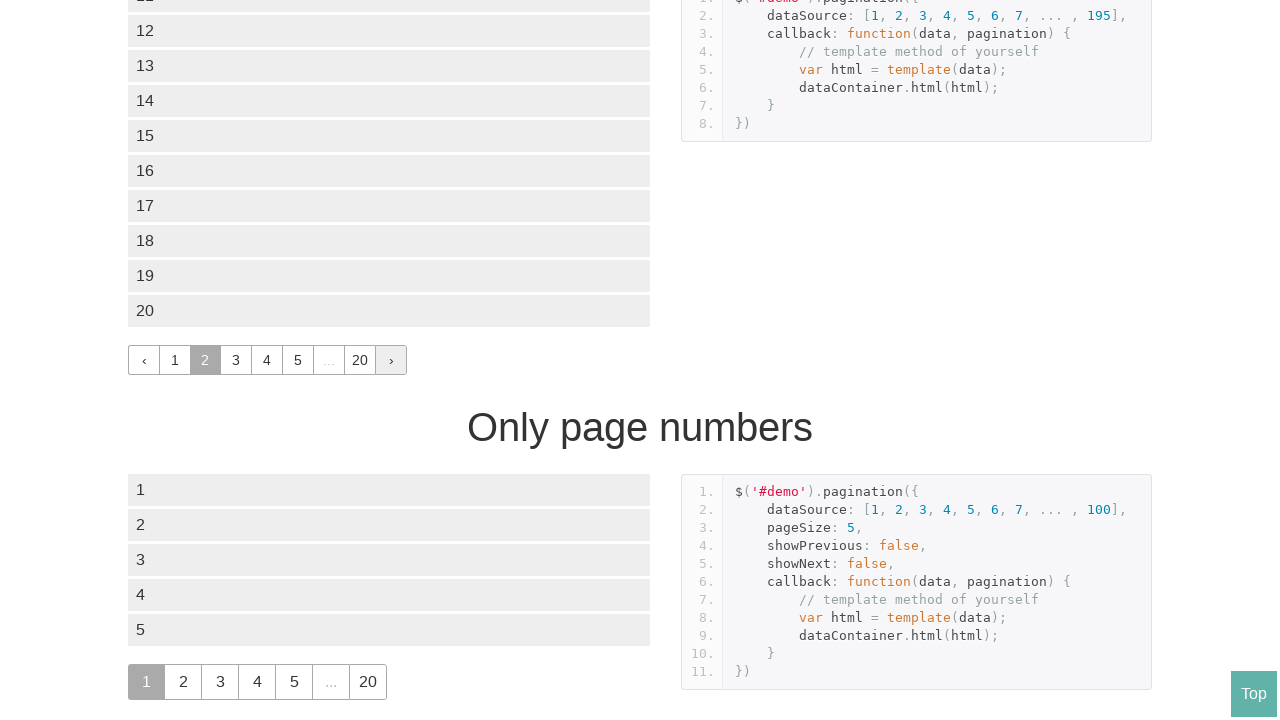

Clicked next button to navigate to page 3 at (391, 360) on xpath=//a[text()='›']
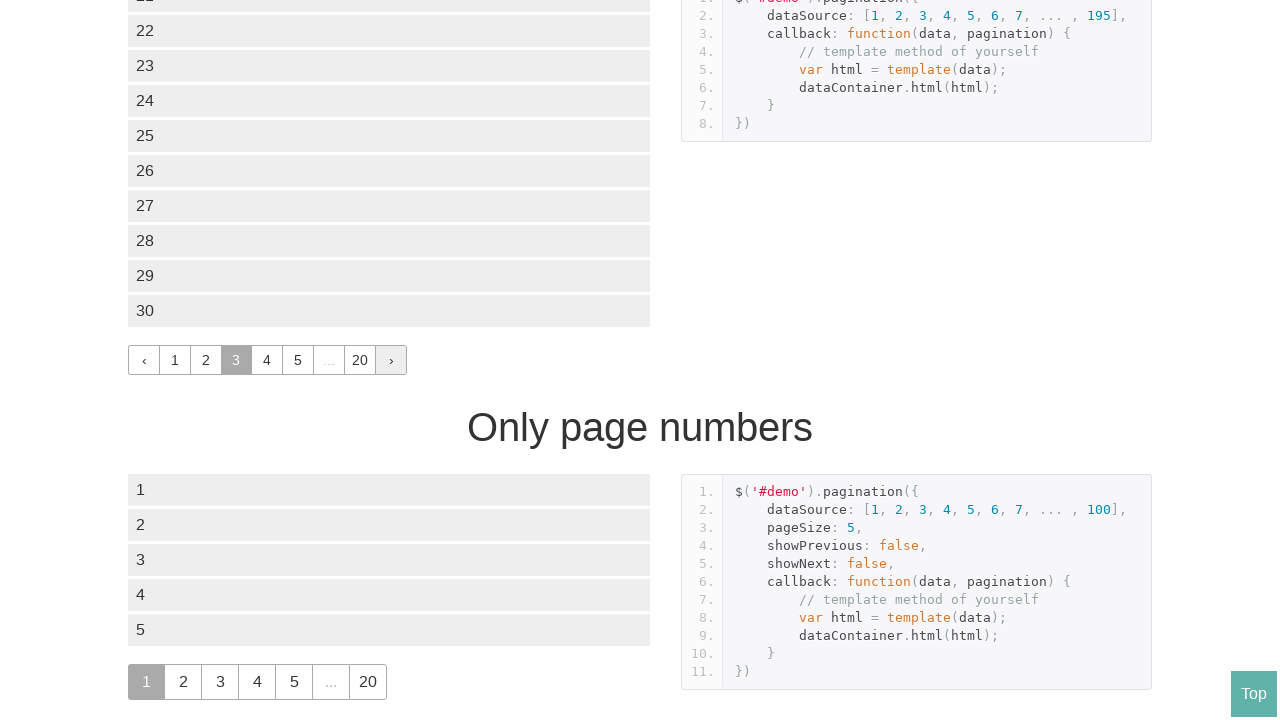

Waited 250ms for page content to update
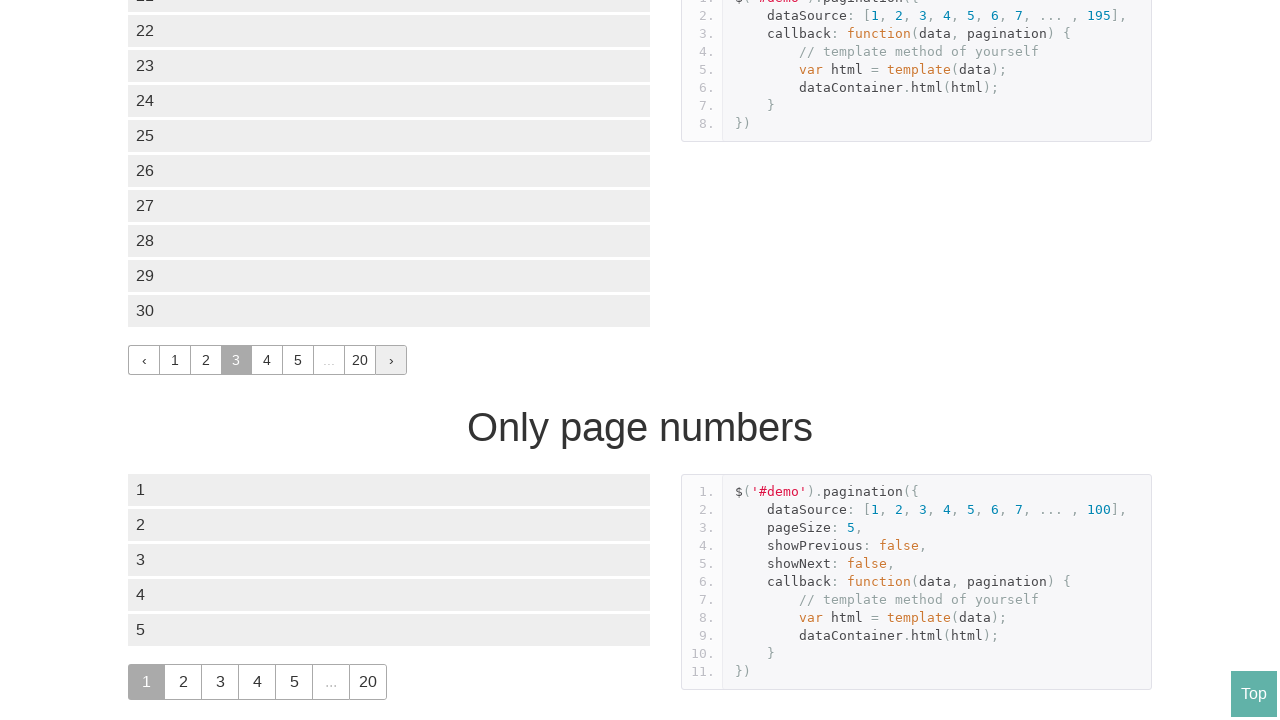

Confirmed page 3 content is visible
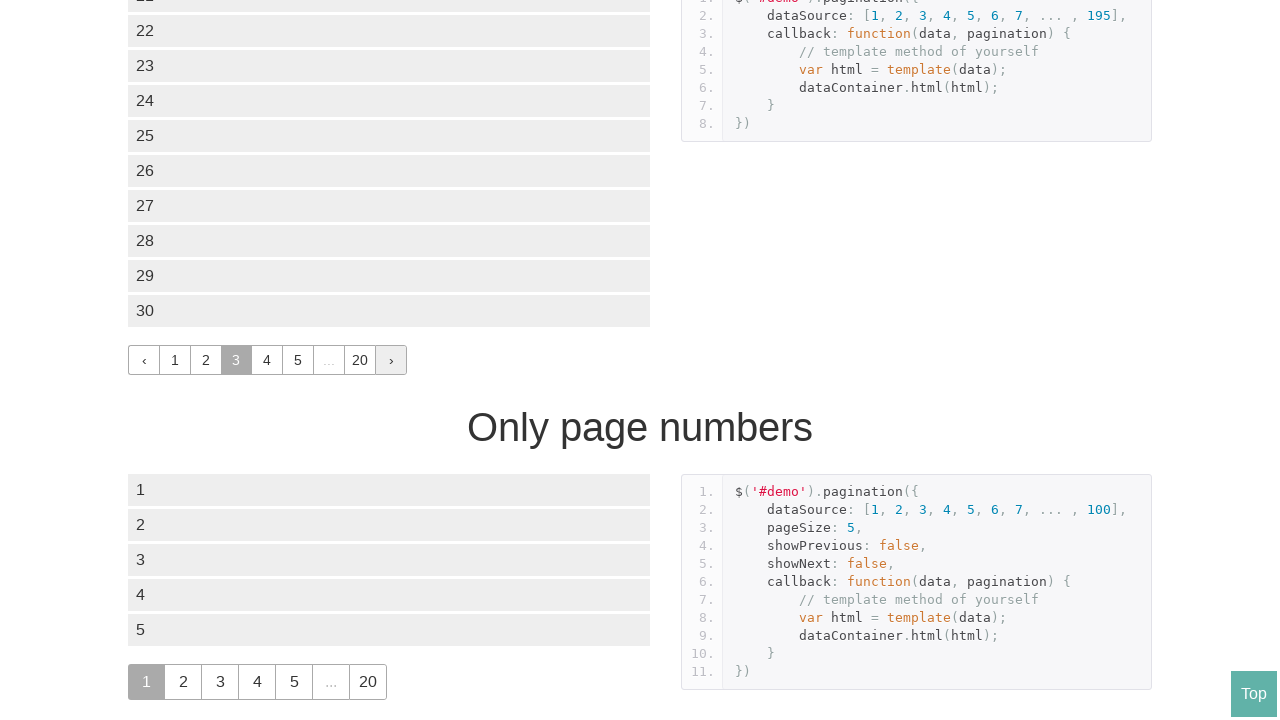

Clicked next button to navigate to page 4 at (391, 360) on xpath=//a[text()='›']
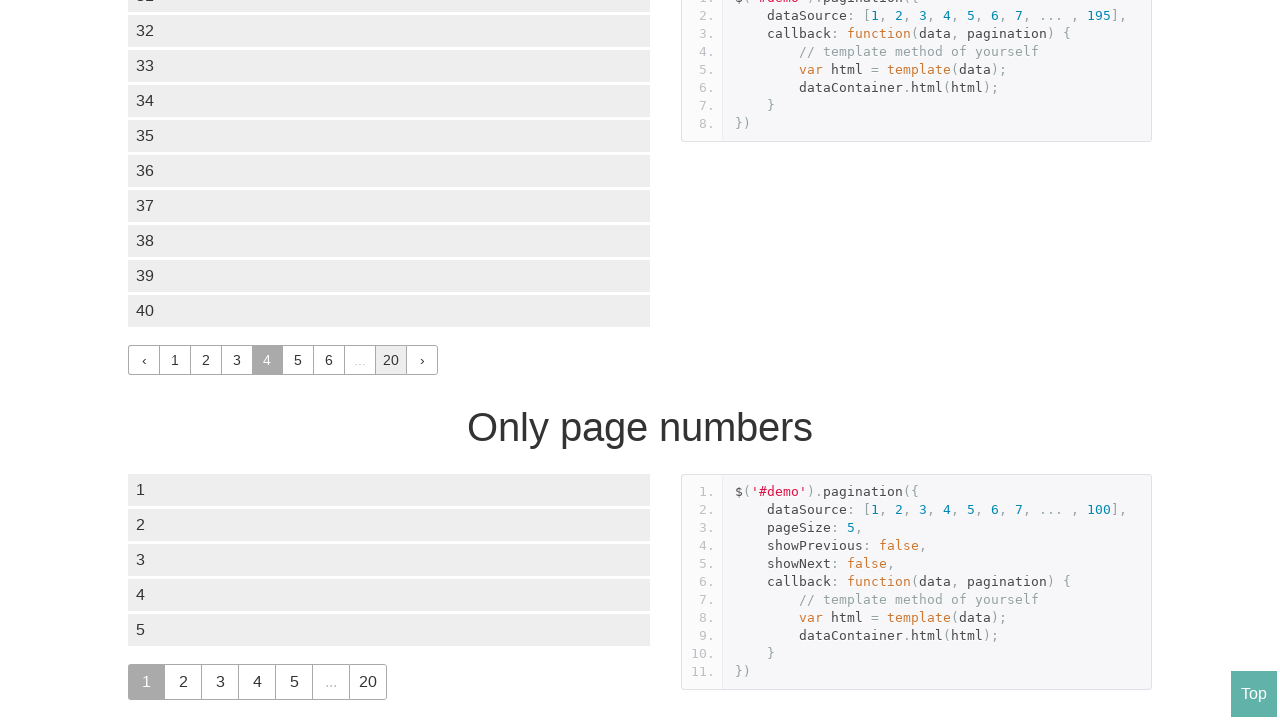

Waited 250ms for page content to update
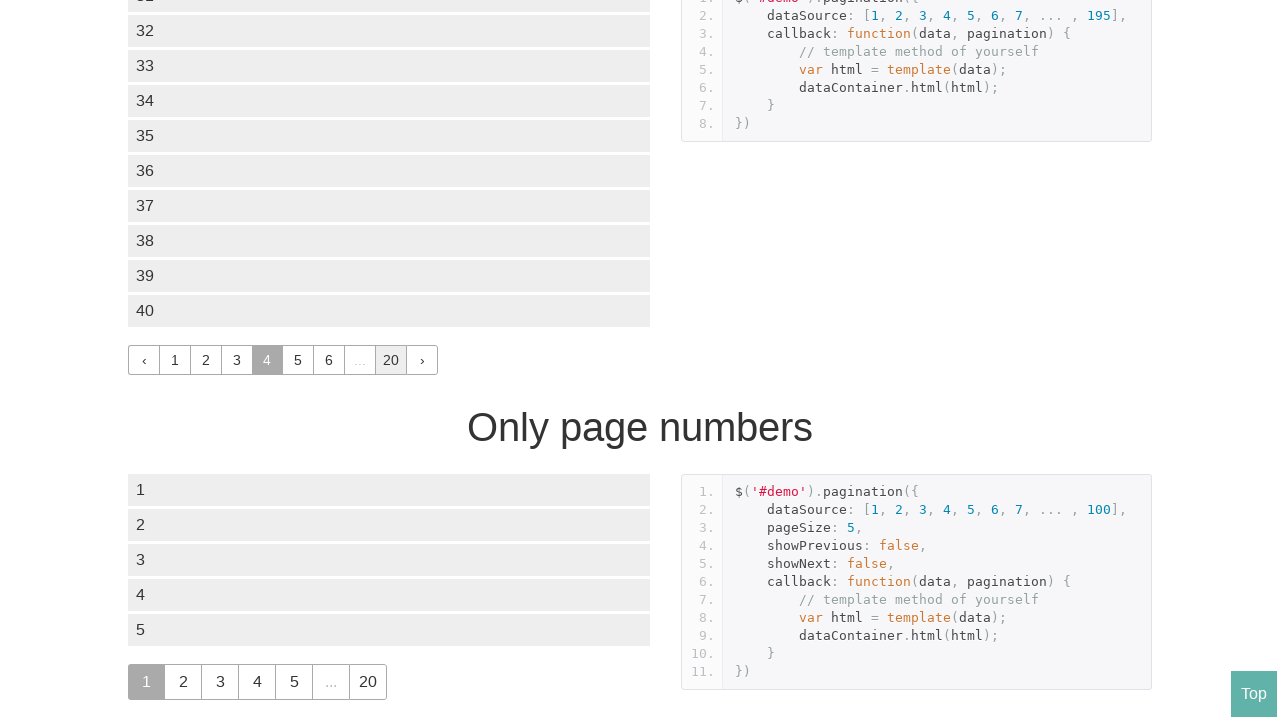

Confirmed page 4 content is visible
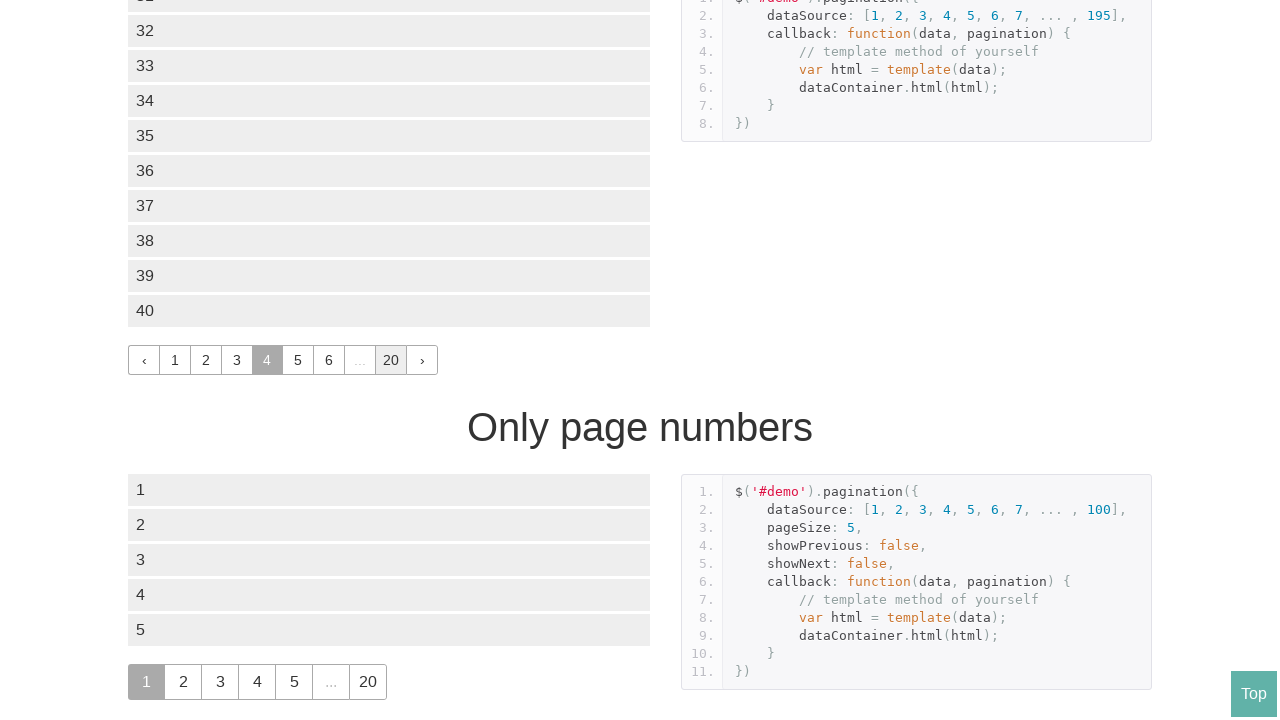

Clicked next button to navigate to page 5 at (422, 360) on xpath=//a[text()='›']
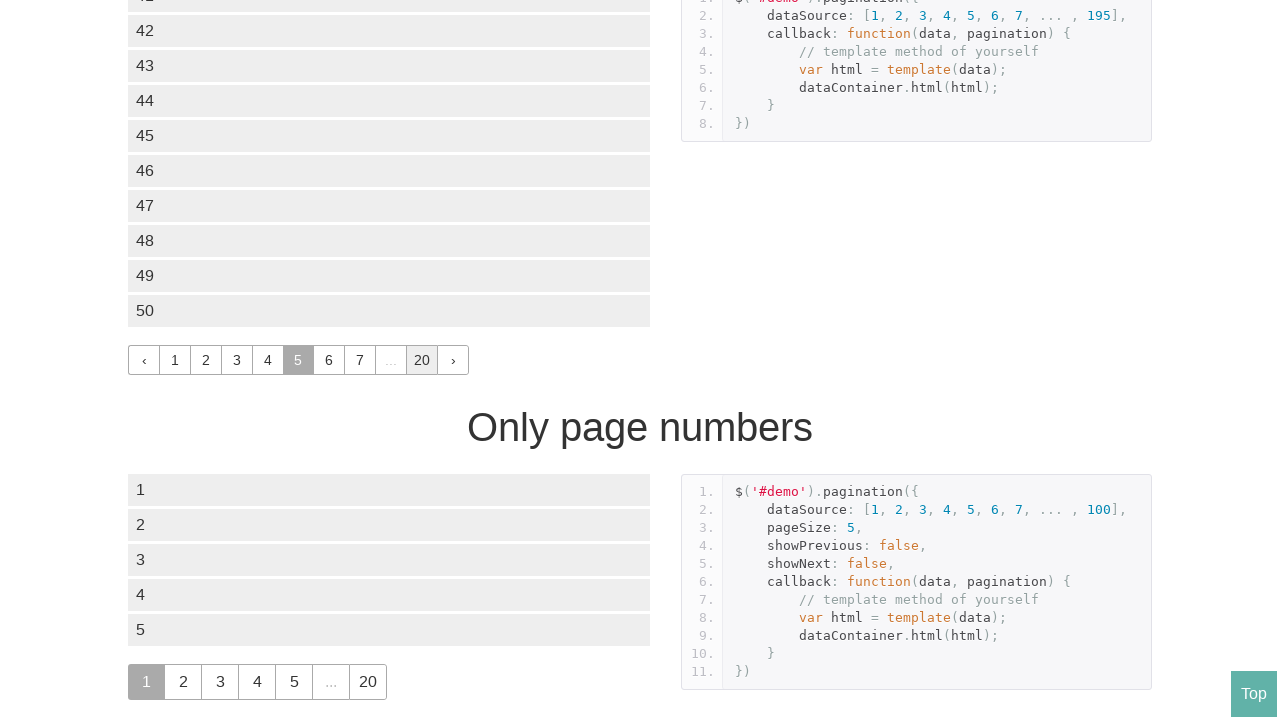

Waited 250ms for page content to update
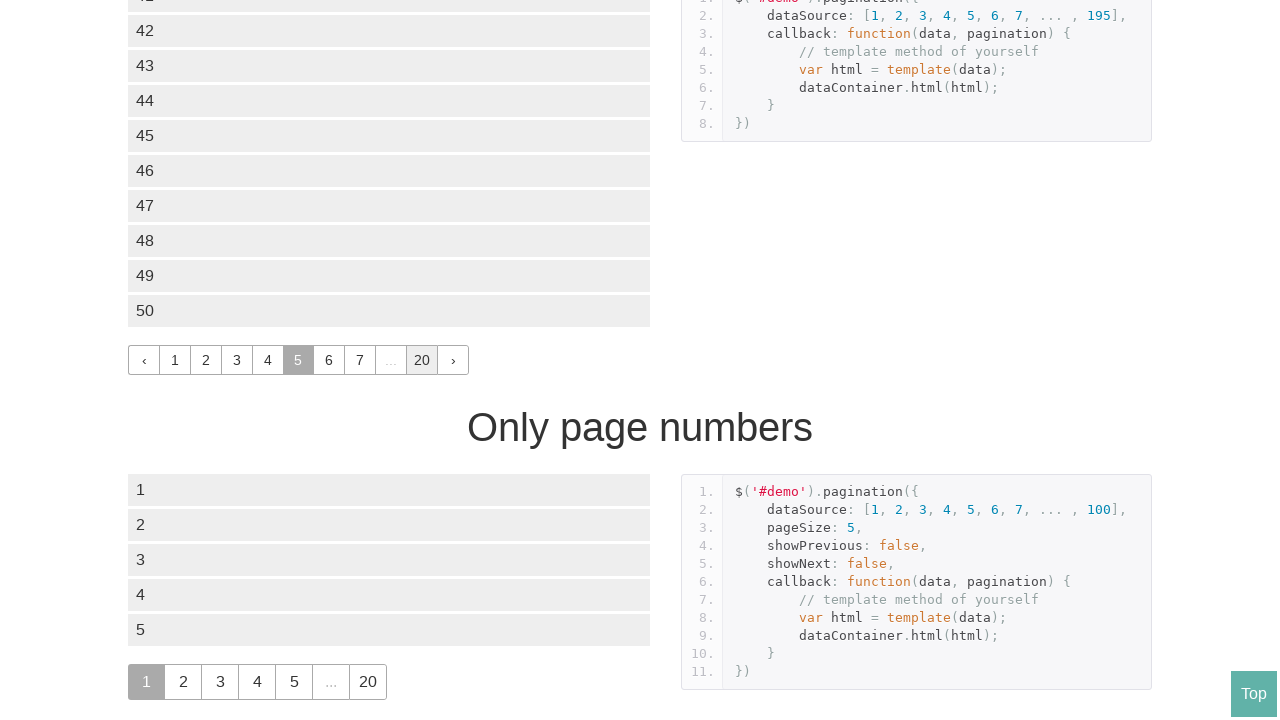

Confirmed page 5 content is visible
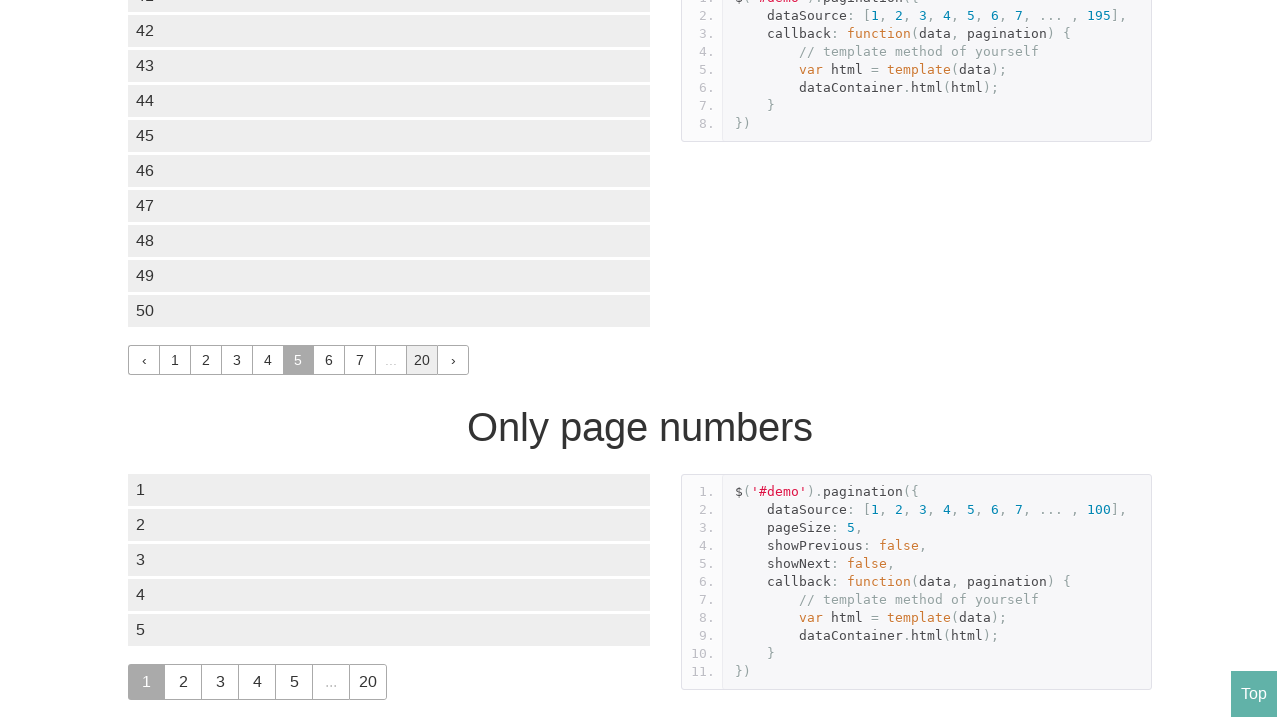

Clicked next button to navigate to page 6 at (453, 360) on xpath=//a[text()='›']
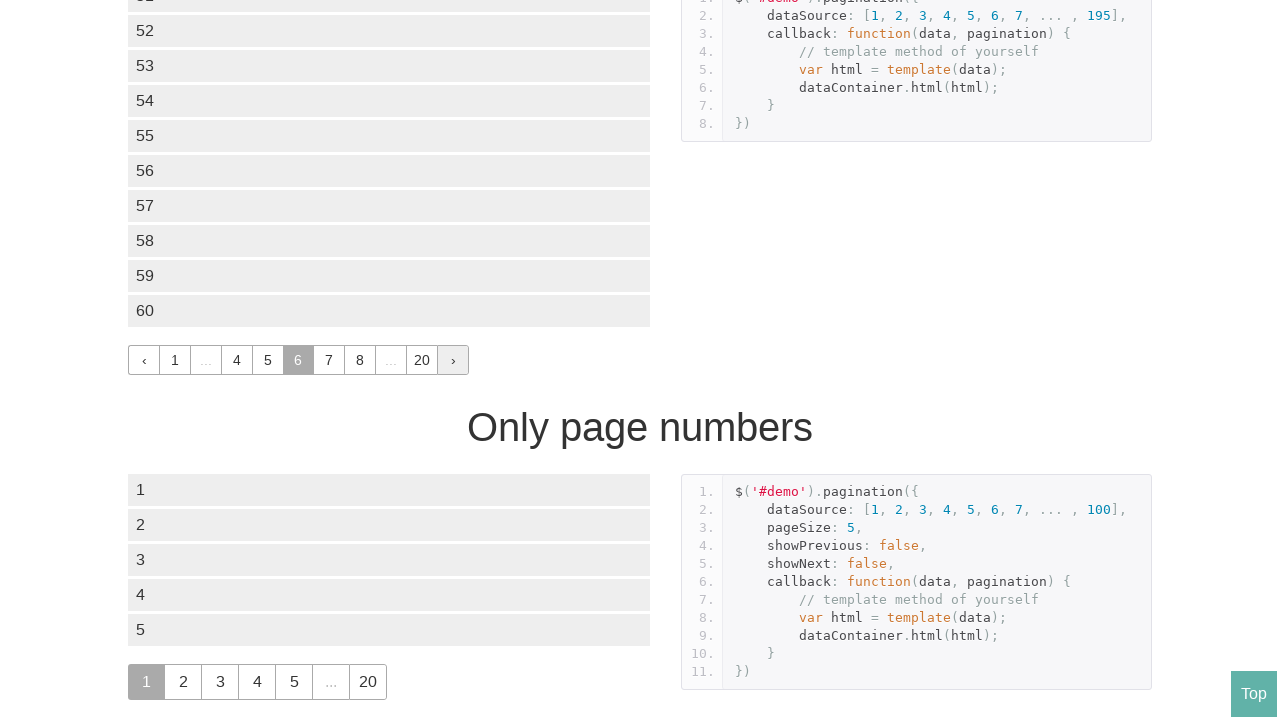

Waited 250ms for page content to update
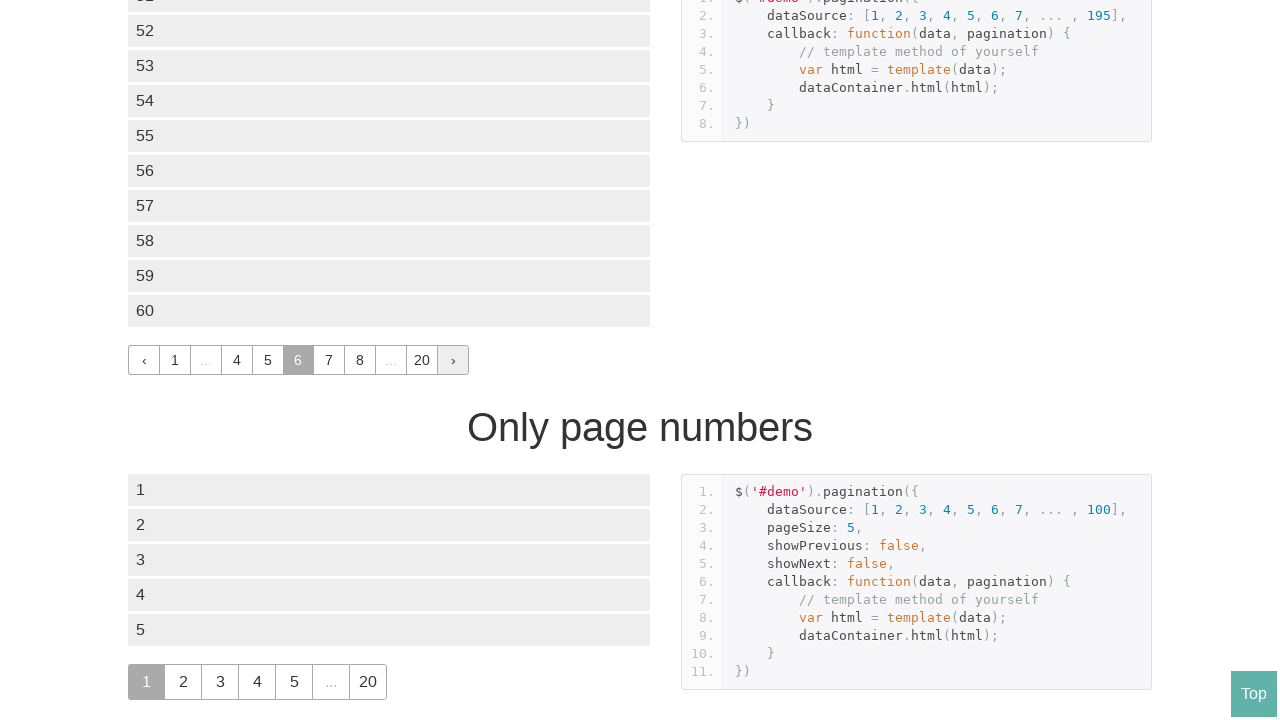

Confirmed page 6 content is visible
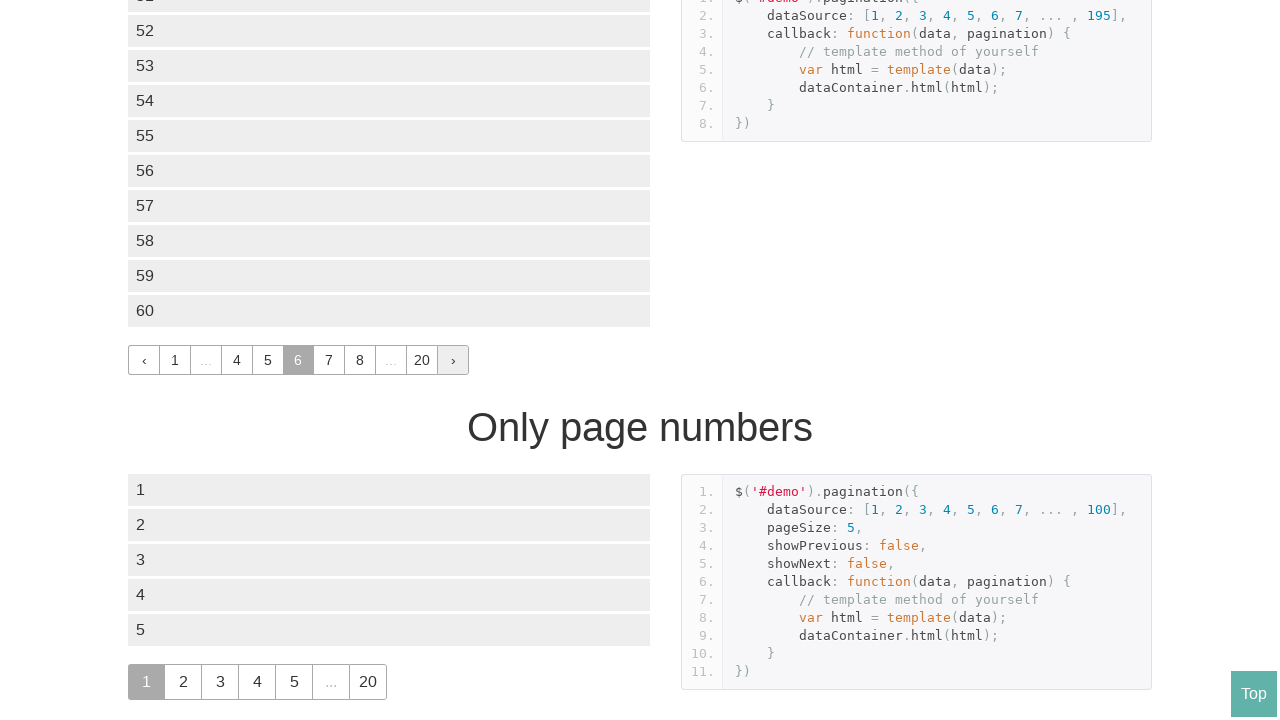

Clicked next button to navigate to page 7 at (453, 360) on xpath=//a[text()='›']
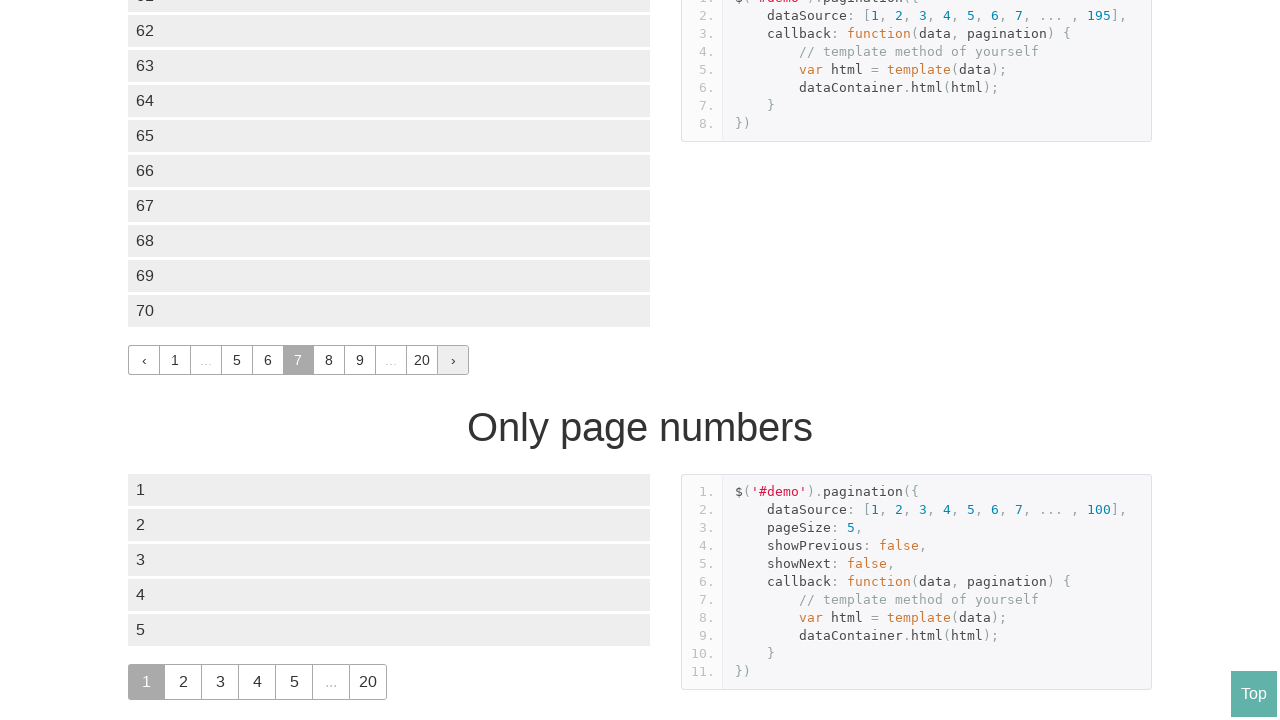

Waited 250ms for page content to update
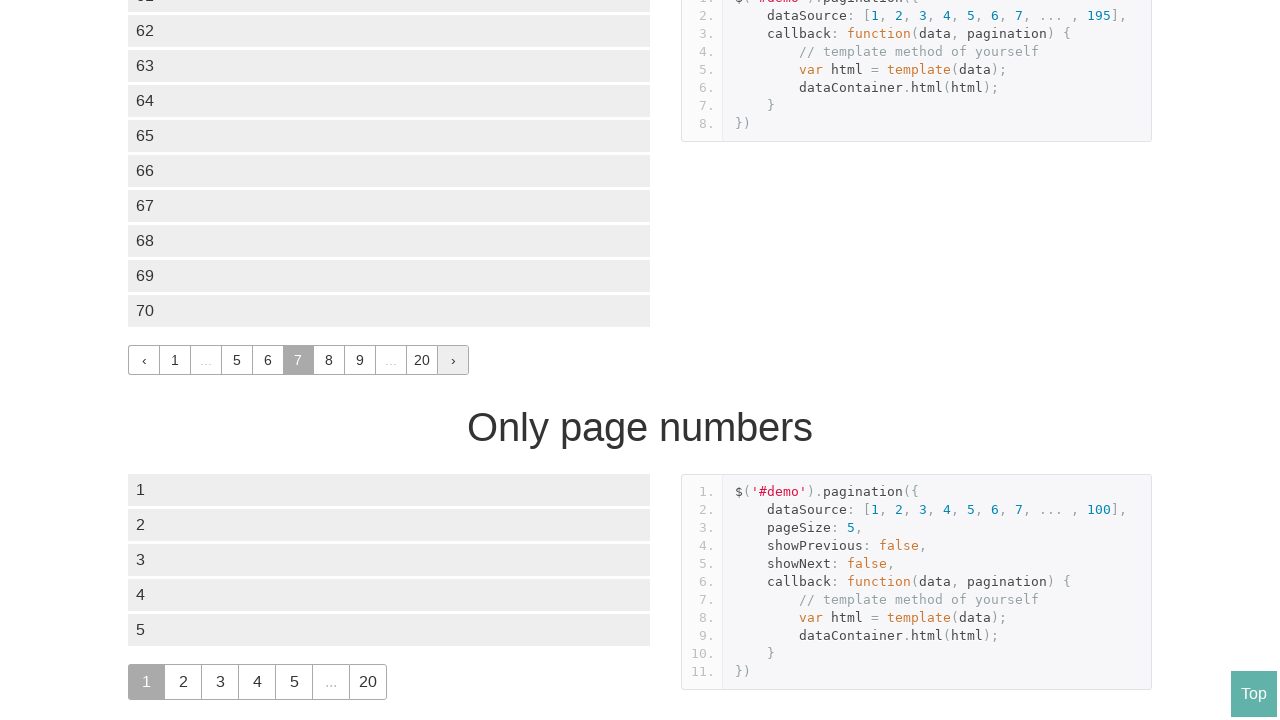

Confirmed page 7 content is visible
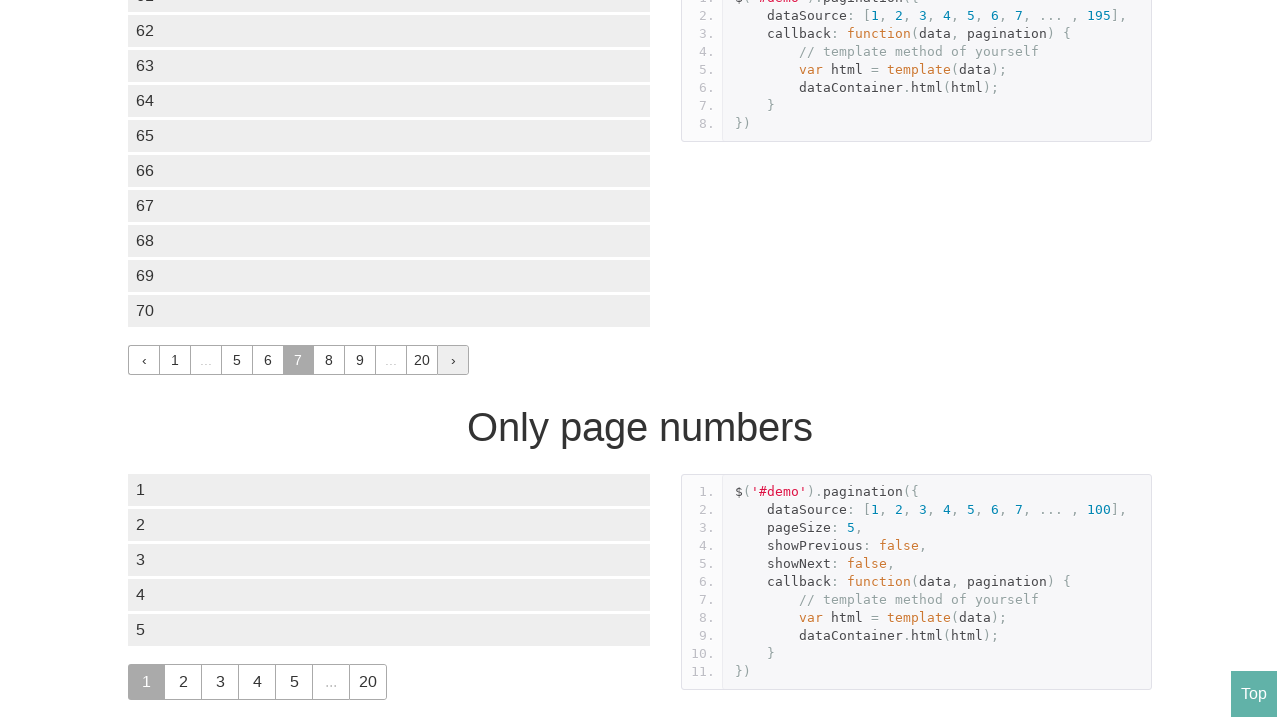

Clicked next button to navigate to page 8 at (453, 360) on xpath=//a[text()='›']
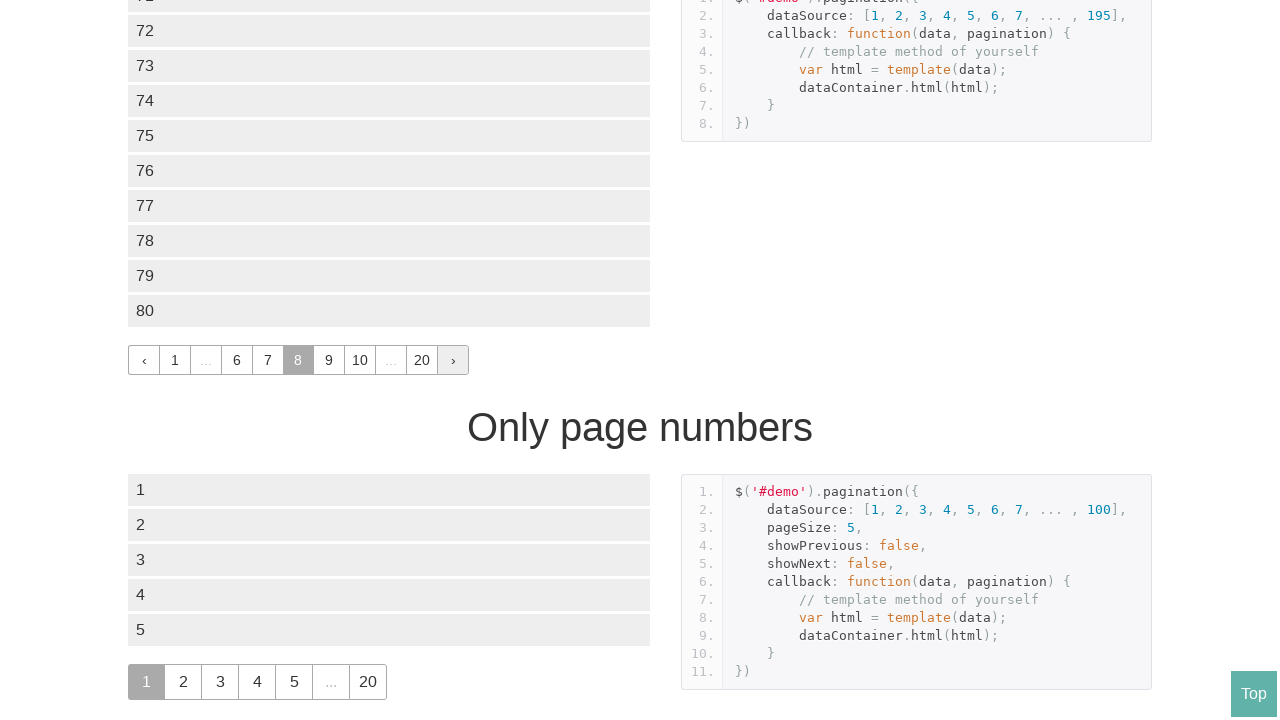

Waited 250ms for page content to update
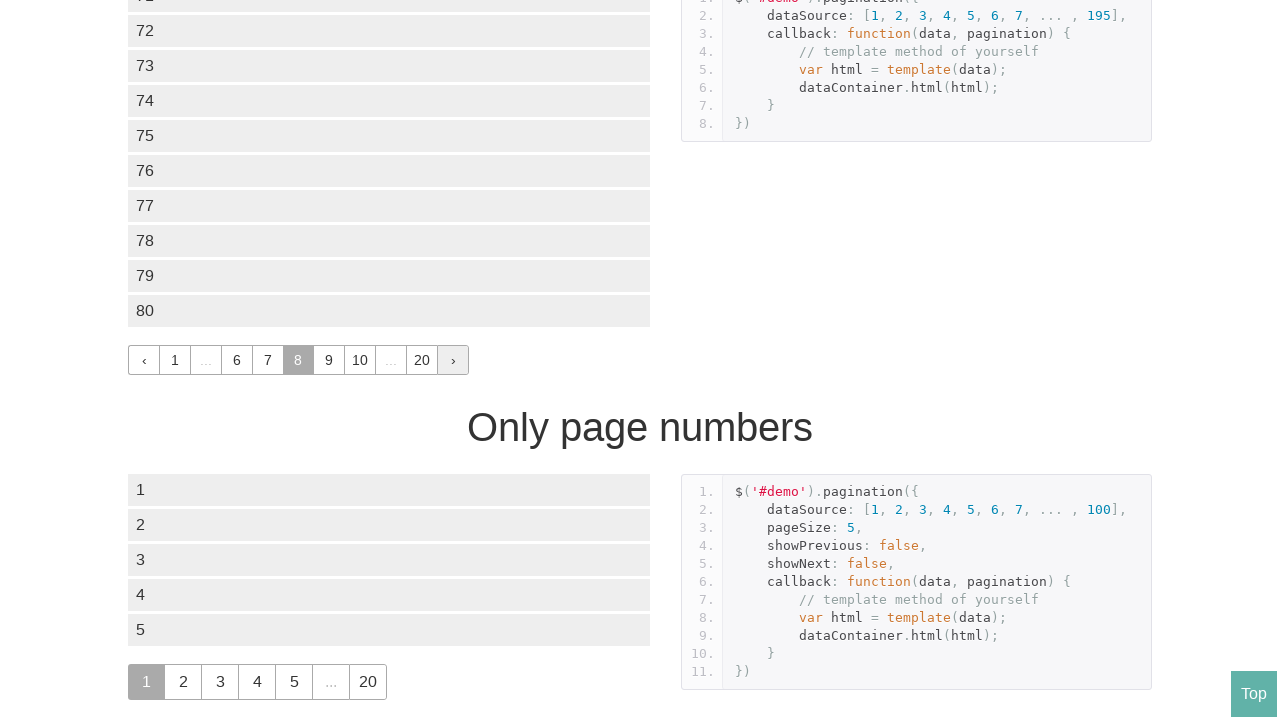

Confirmed page 8 content is visible
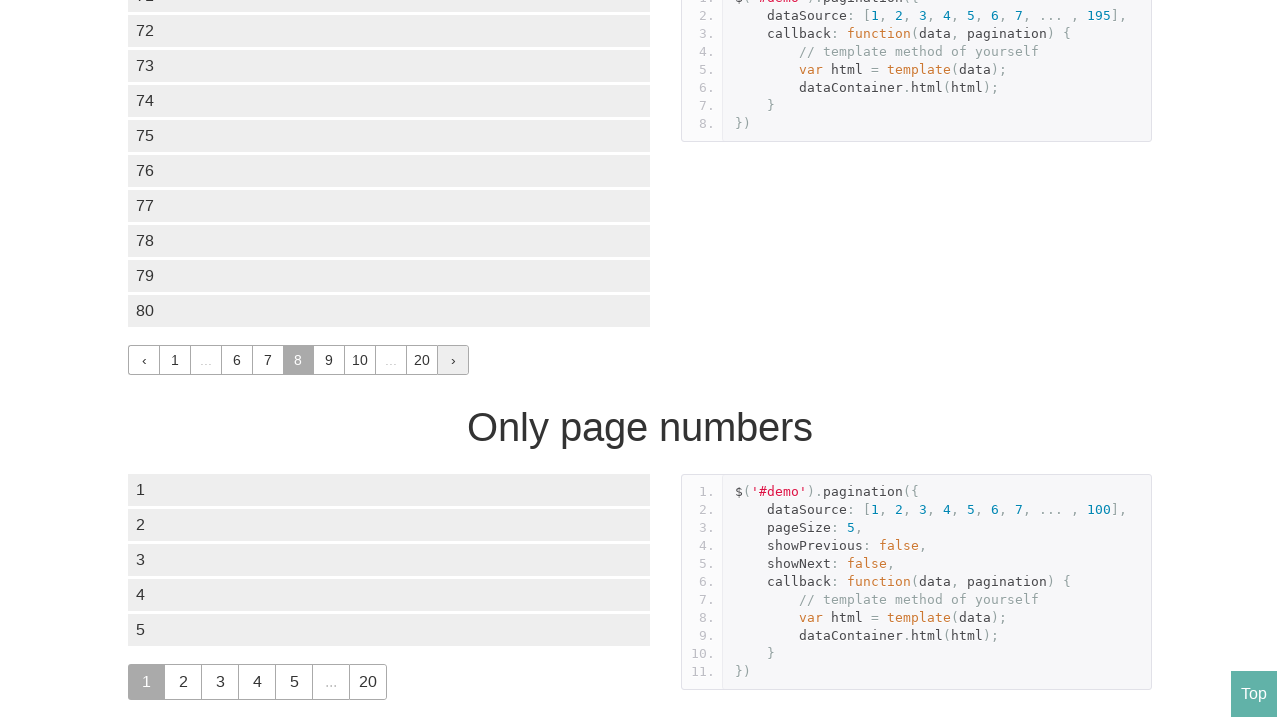

Clicked next button to navigate to page 9 at (453, 360) on xpath=//a[text()='›']
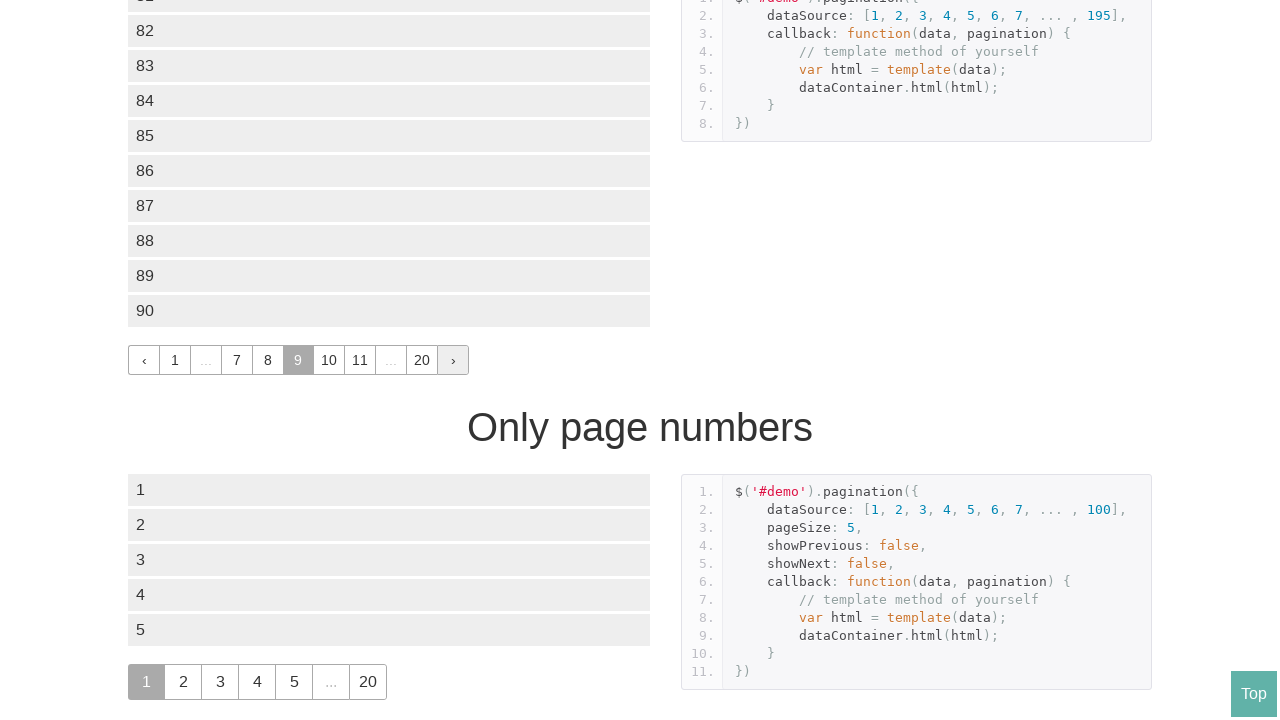

Waited 250ms for page content to update
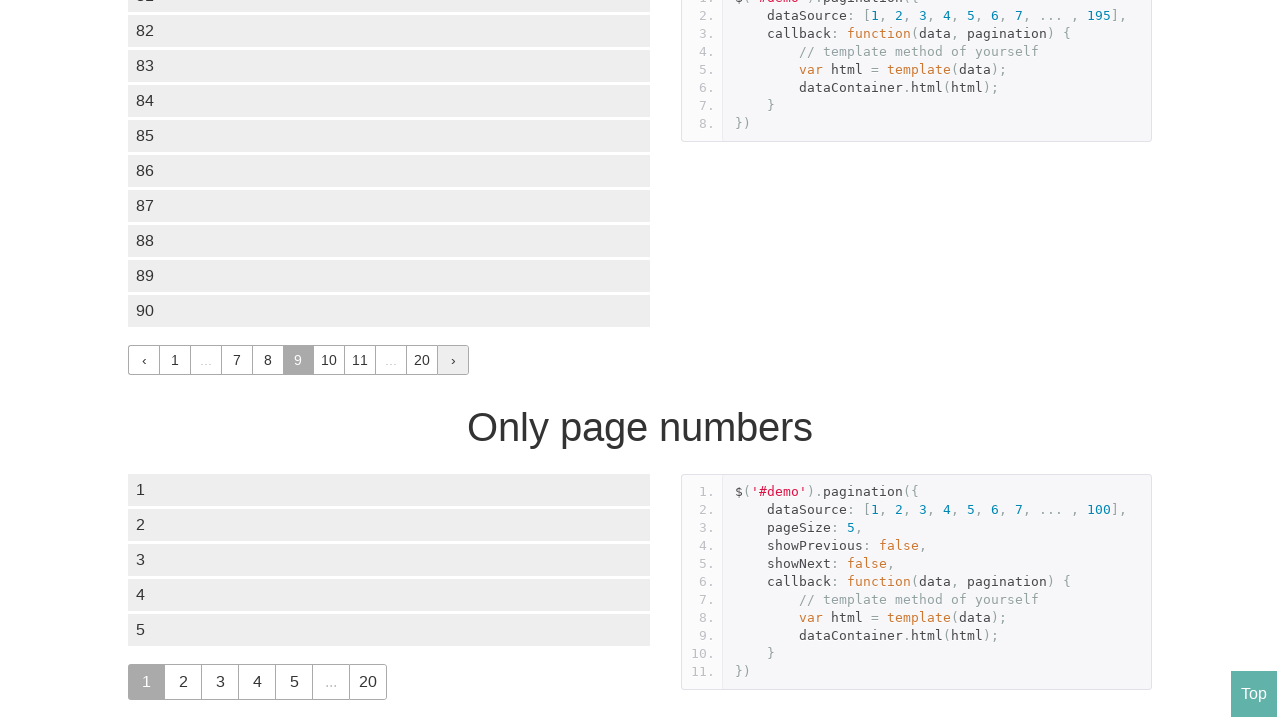

Confirmed page 9 content is visible
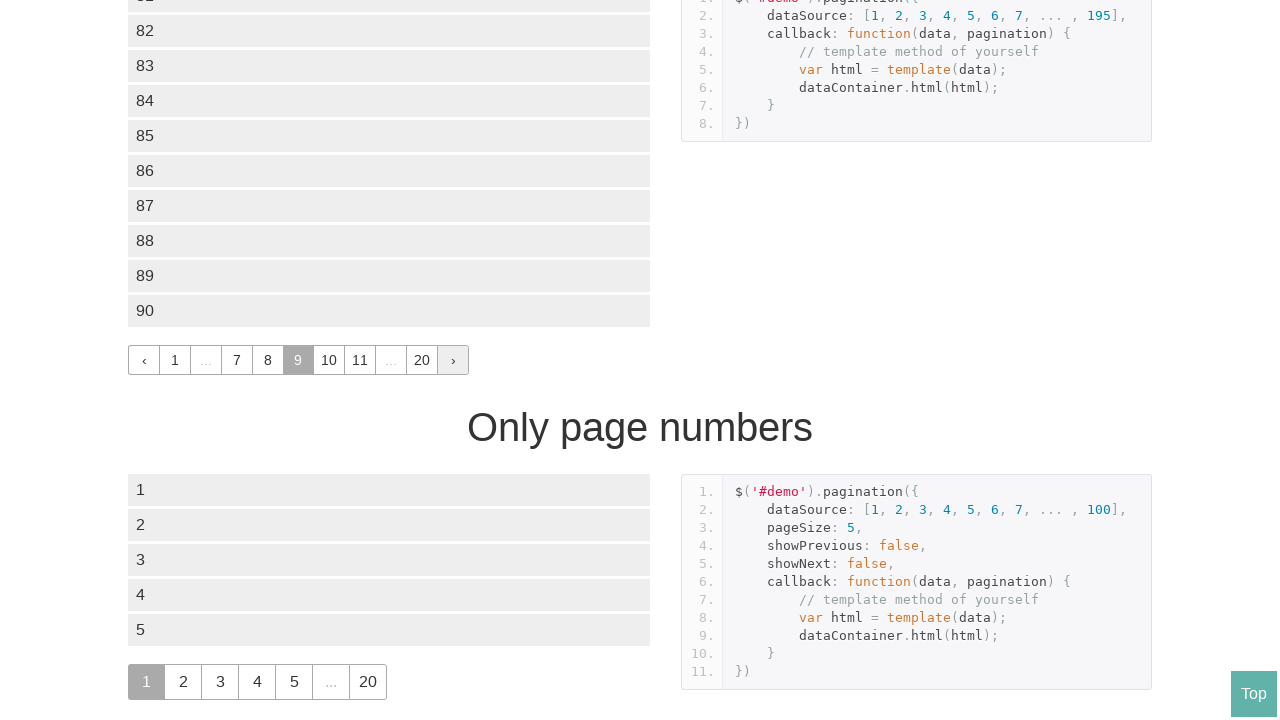

Clicked next button to navigate to page 10 at (453, 360) on xpath=//a[text()='›']
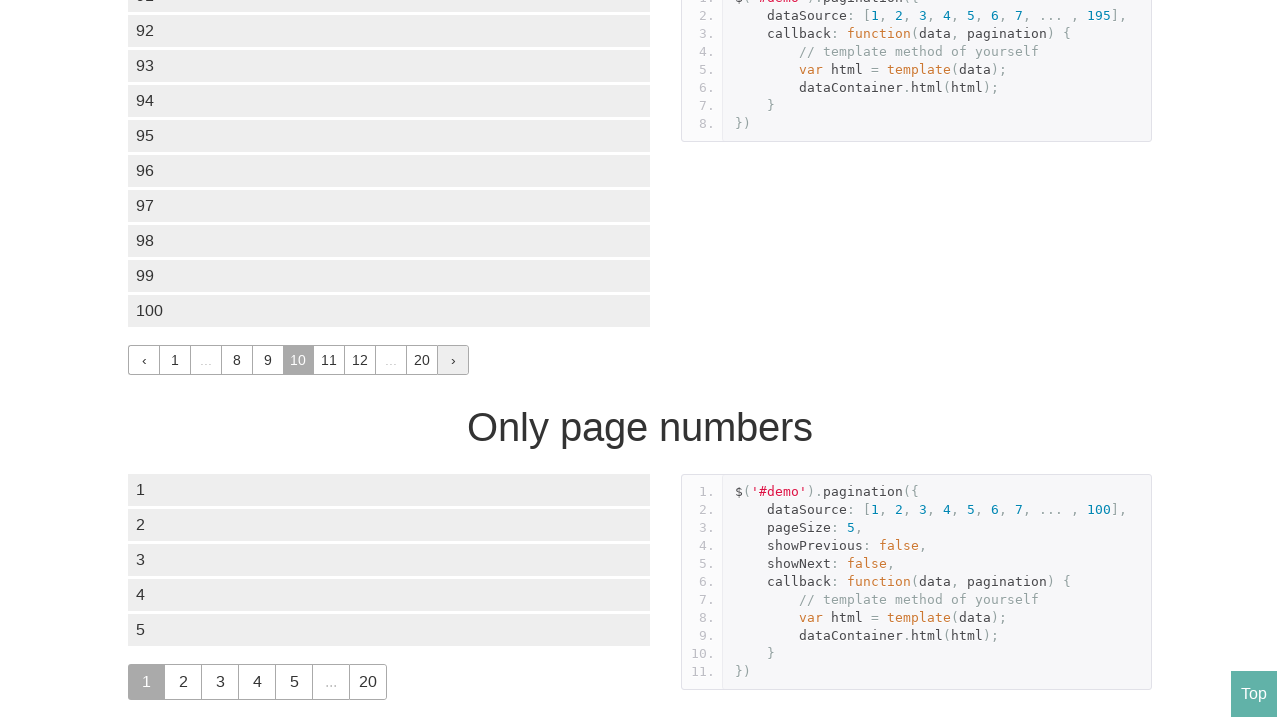

Waited 250ms for page content to update
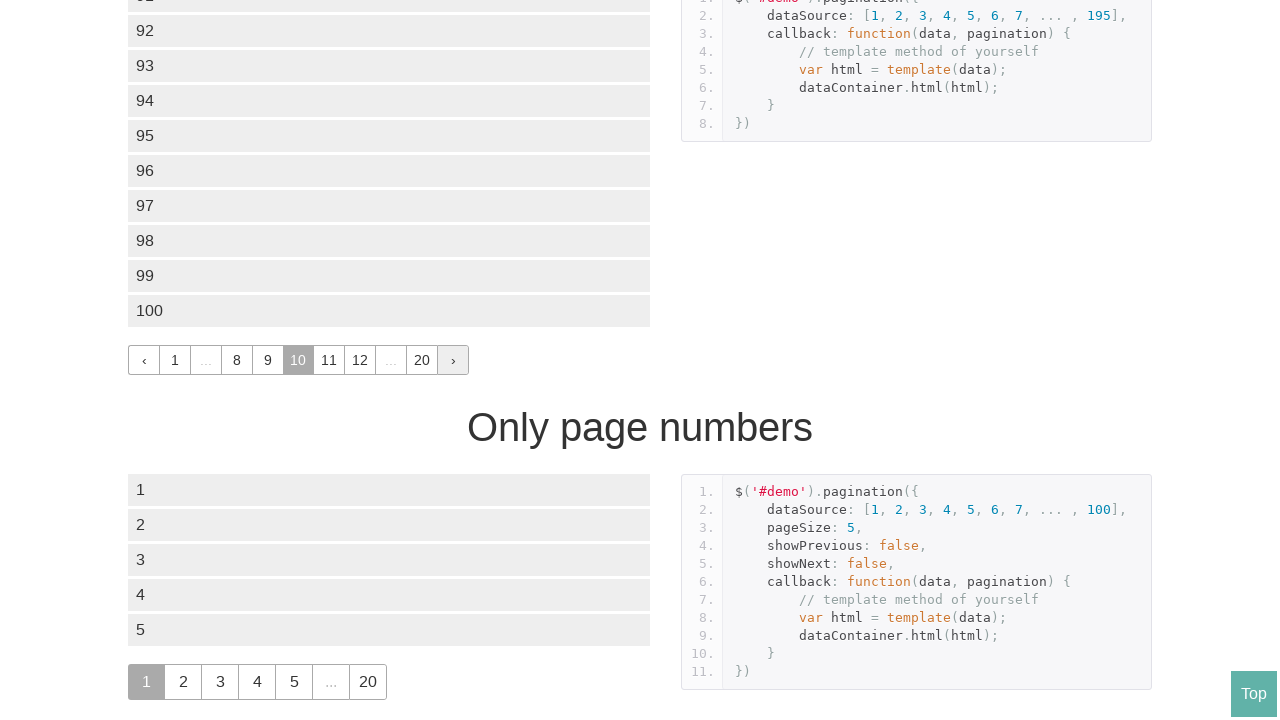

Confirmed page 10 content is visible
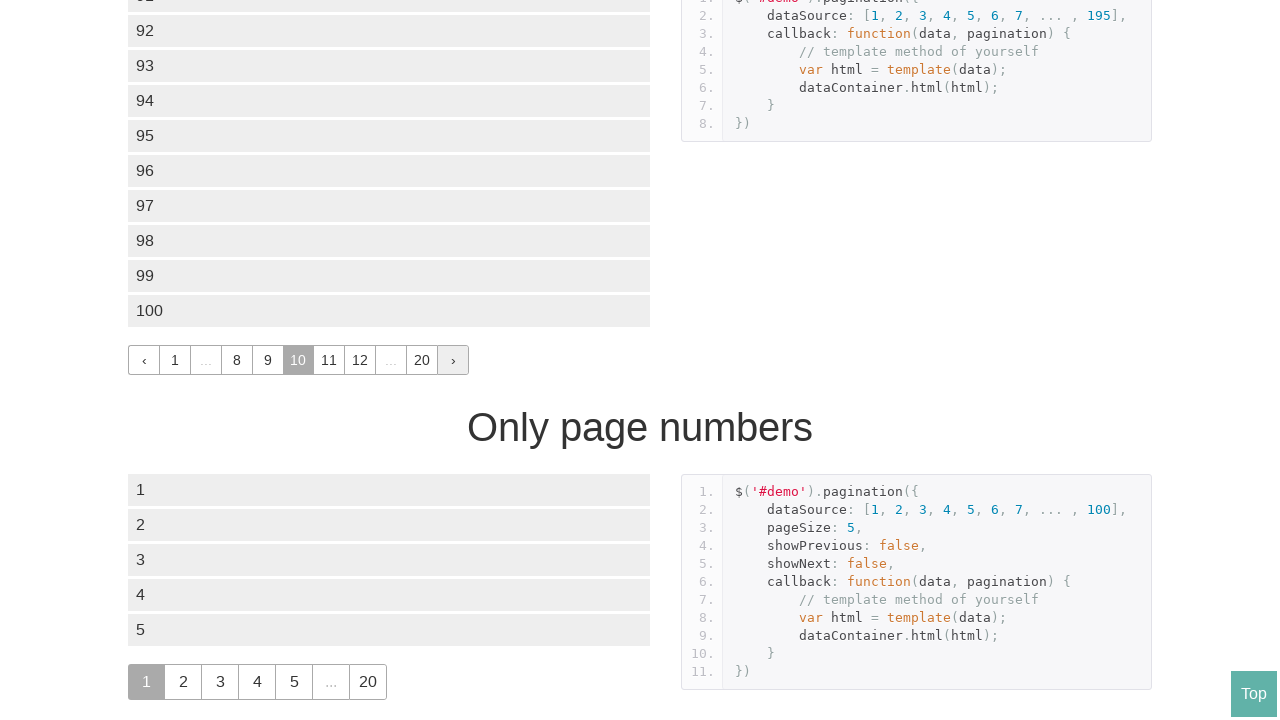

Clicked next button to navigate to page 11 at (453, 360) on xpath=//a[text()='›']
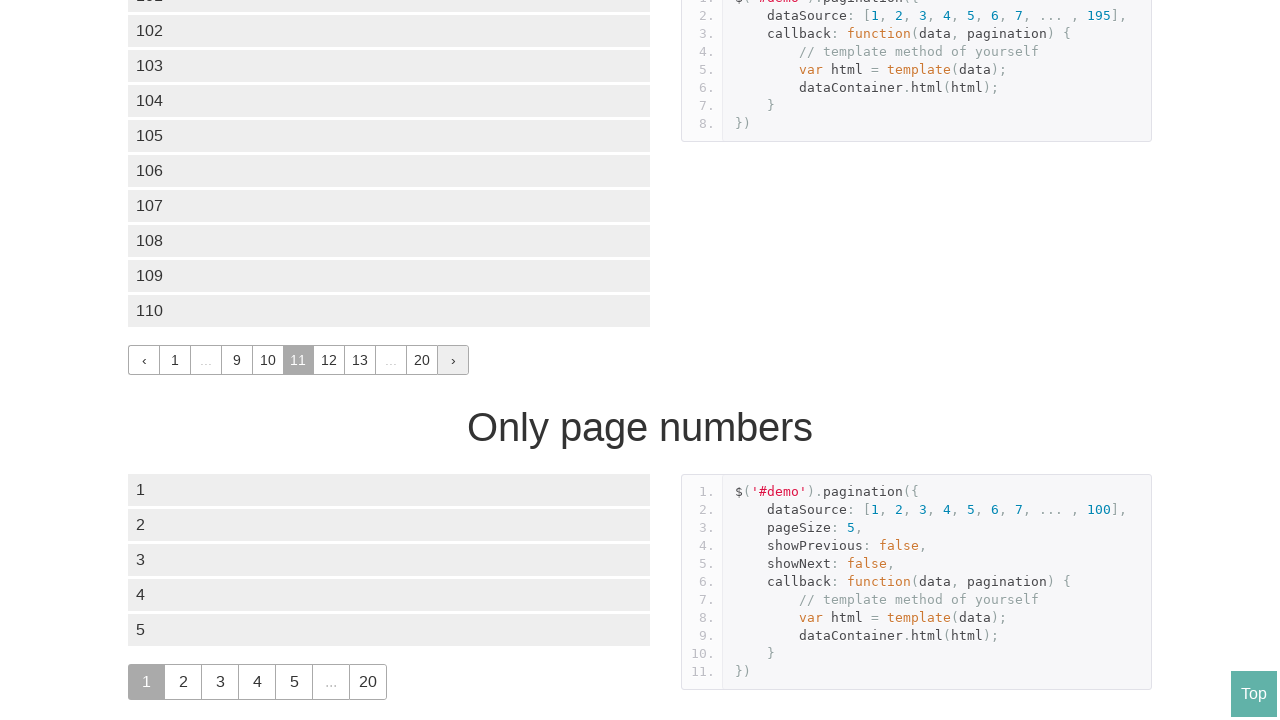

Waited 250ms for page content to update
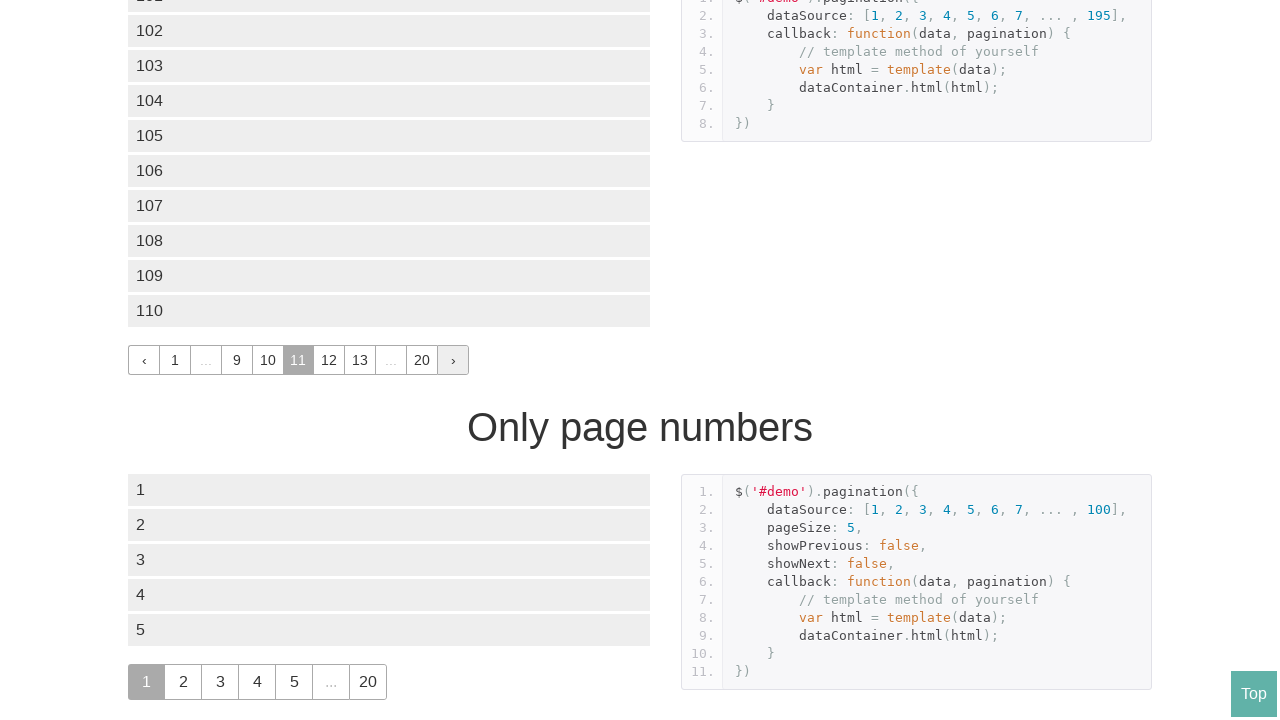

Confirmed page 11 content is visible
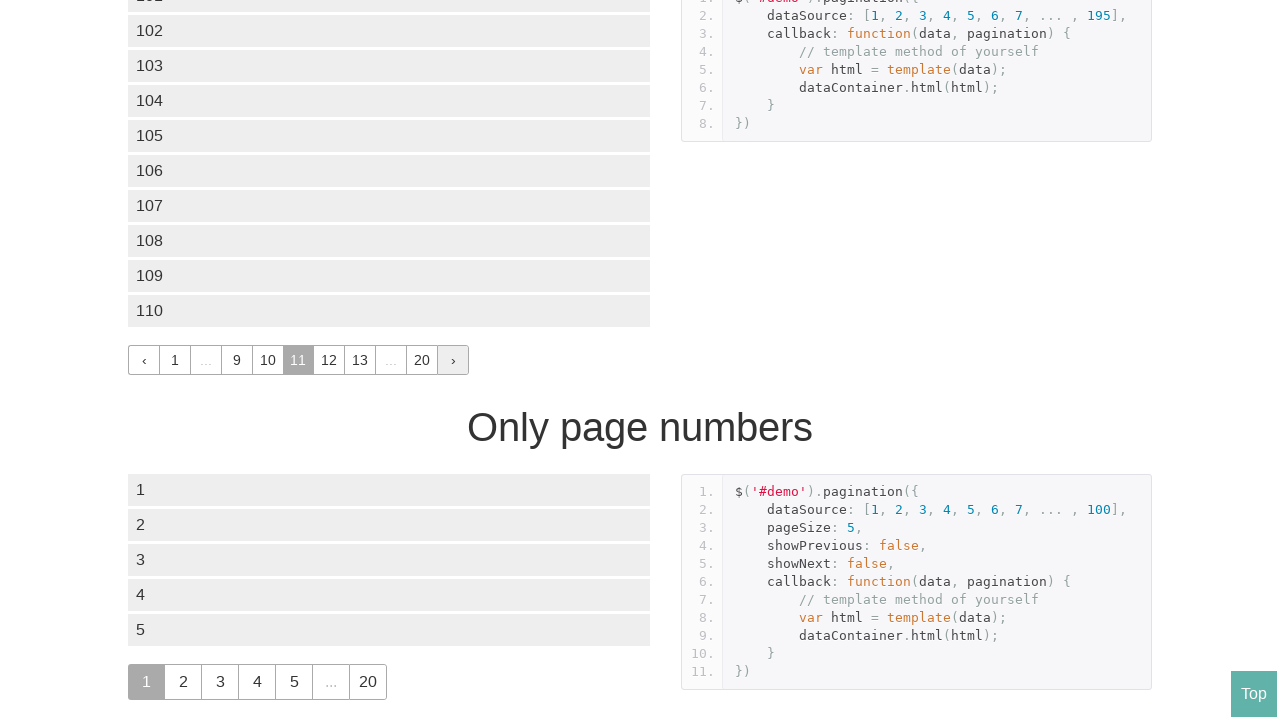

Clicked next button to navigate to page 12 at (453, 360) on xpath=//a[text()='›']
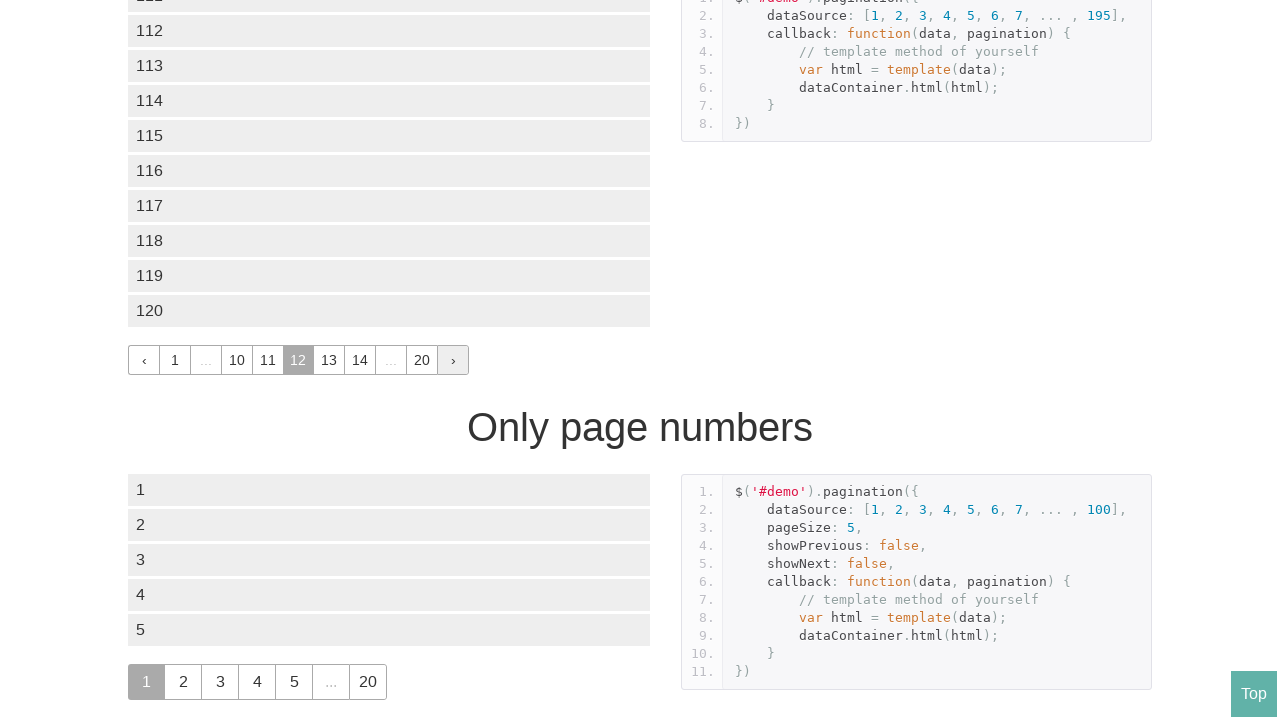

Waited 250ms for page content to update
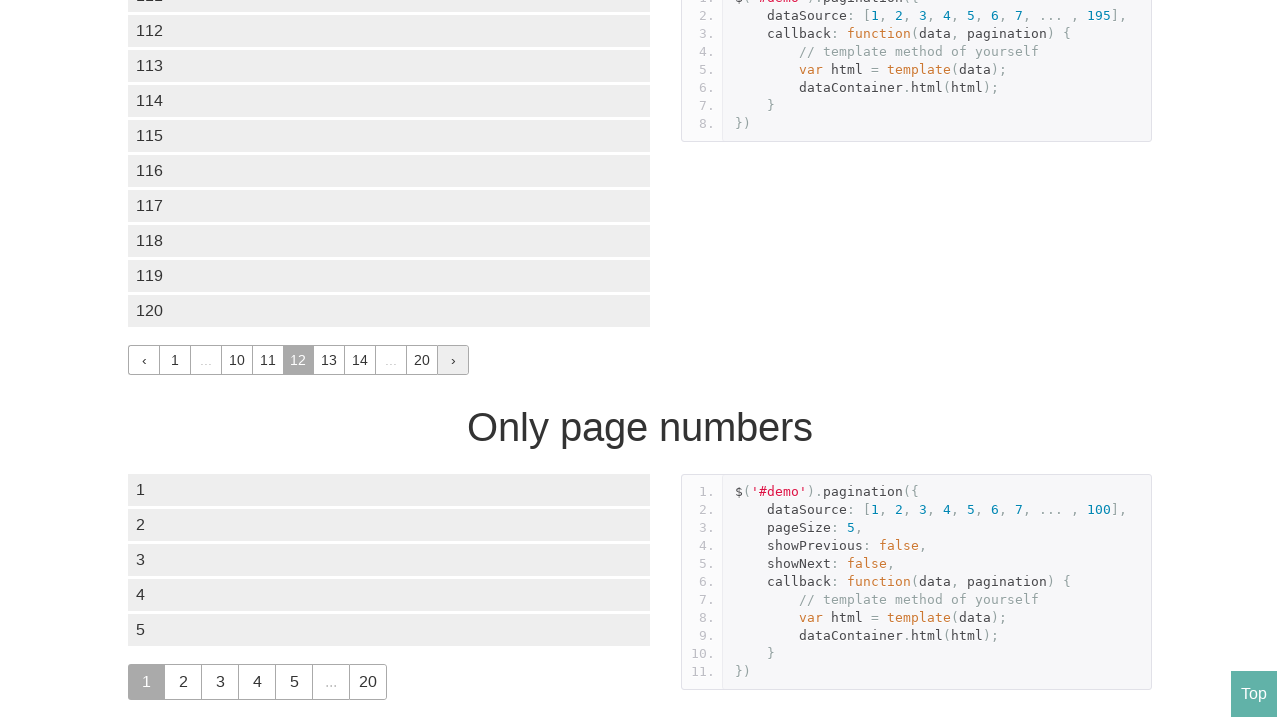

Confirmed page 12 content is visible
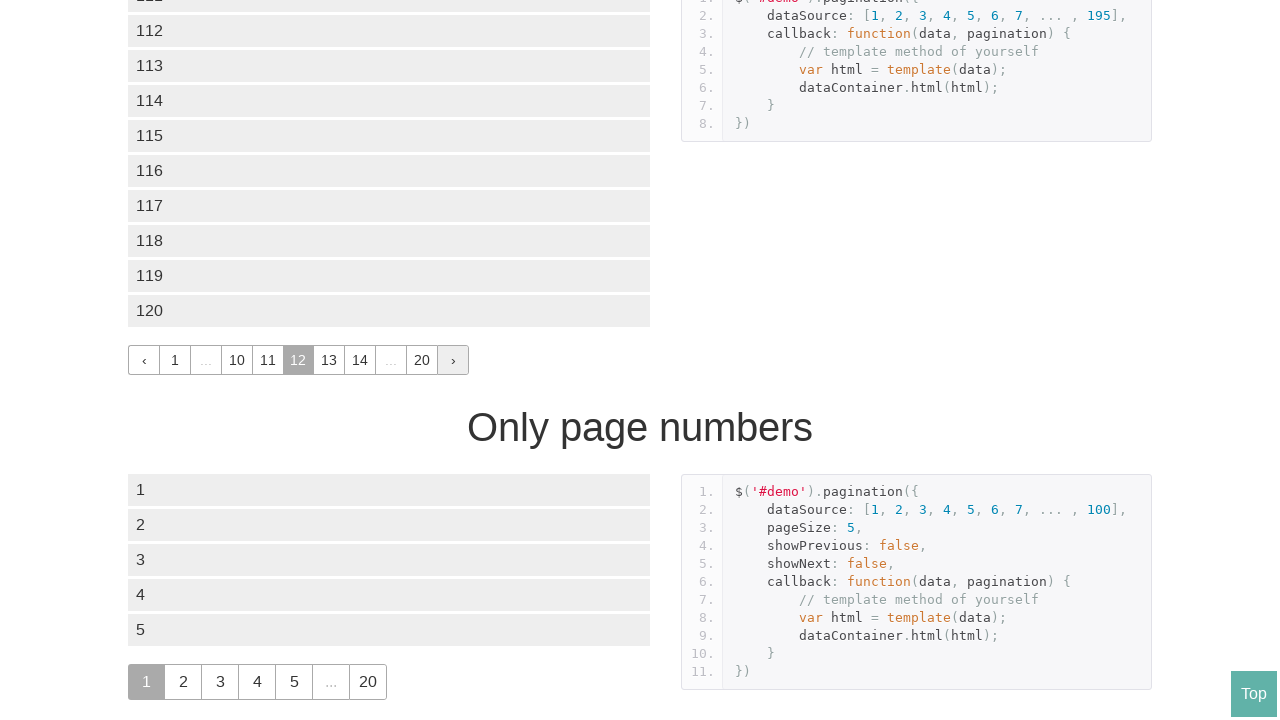

Clicked next button to navigate to page 13 at (453, 360) on xpath=//a[text()='›']
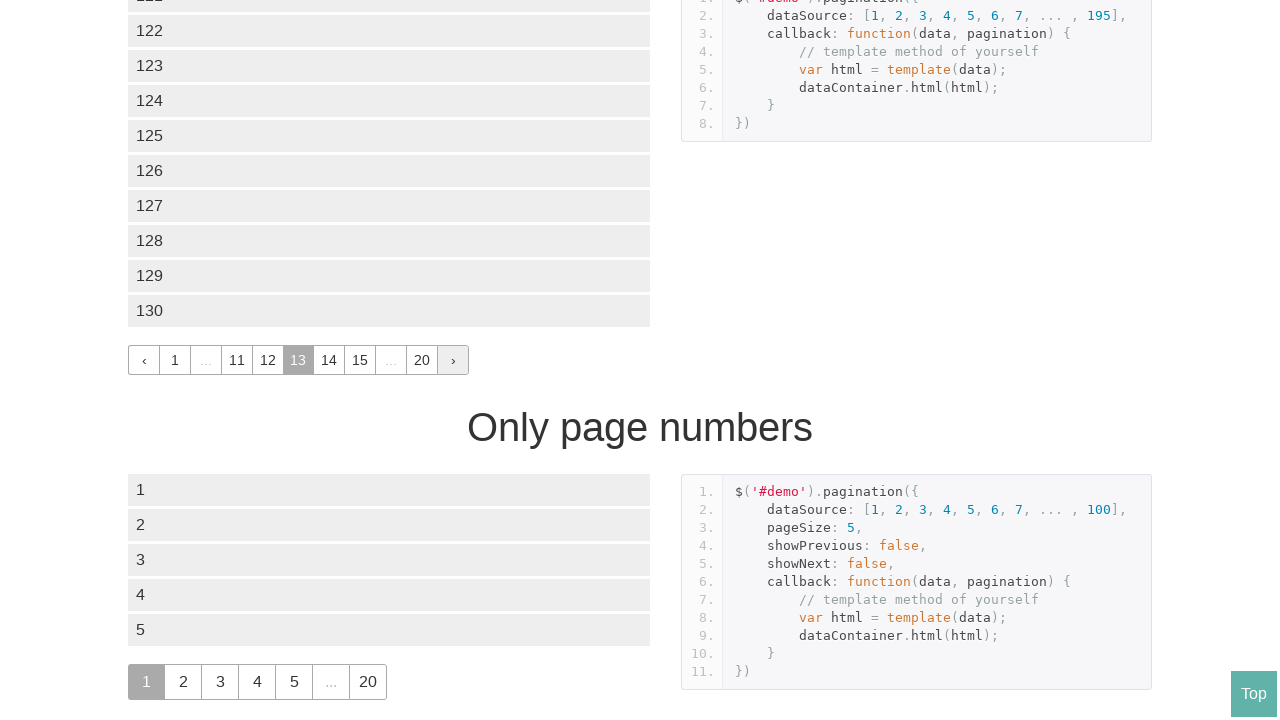

Waited 250ms for page content to update
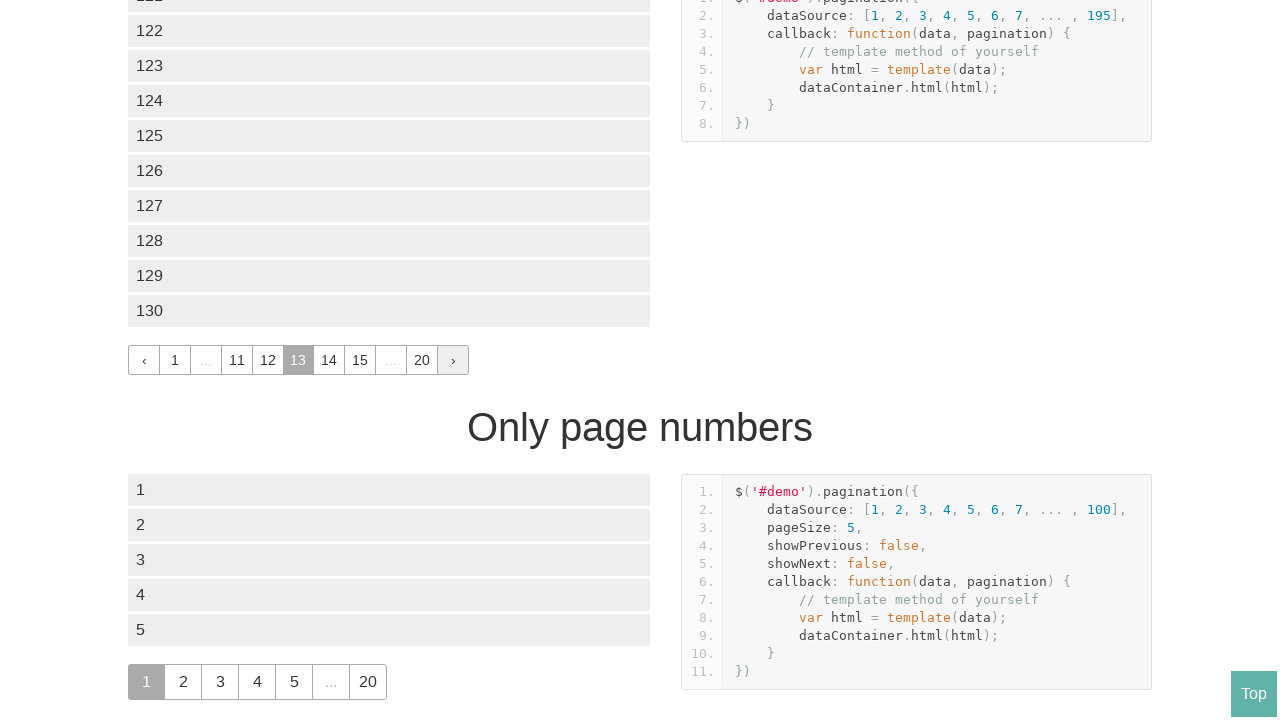

Confirmed page 13 content is visible
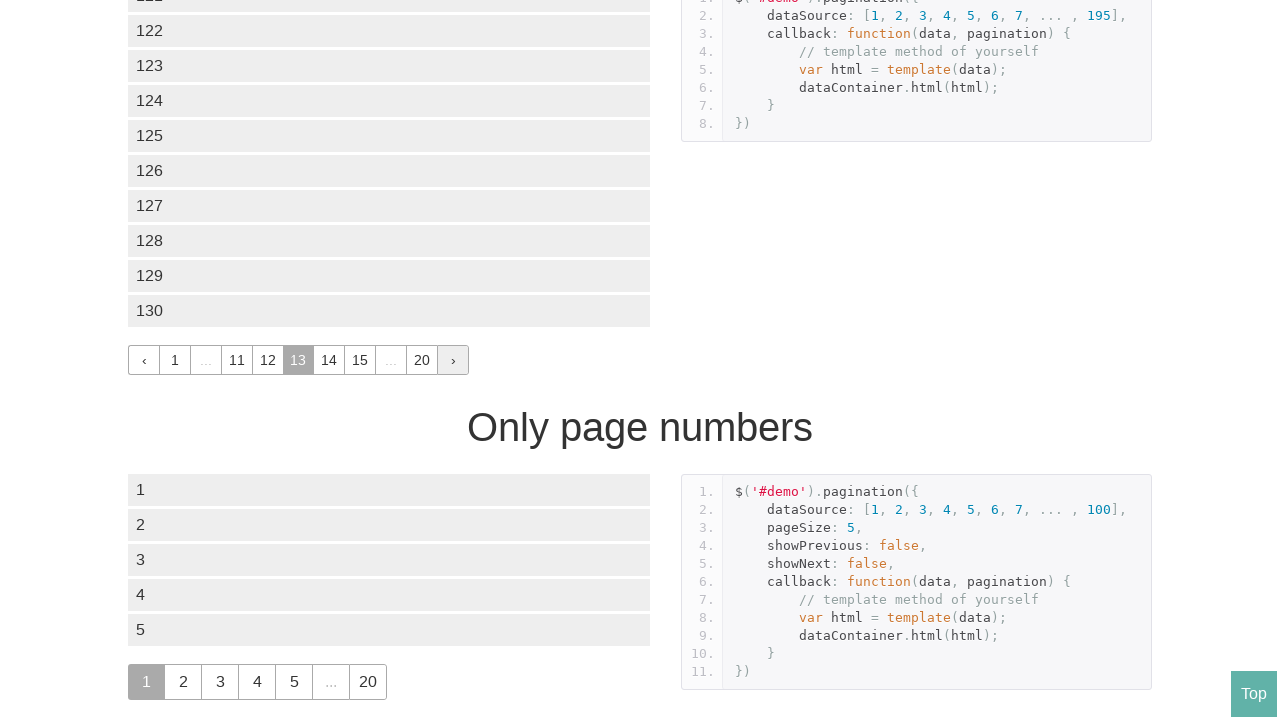

Clicked next button to navigate to page 14 at (453, 360) on xpath=//a[text()='›']
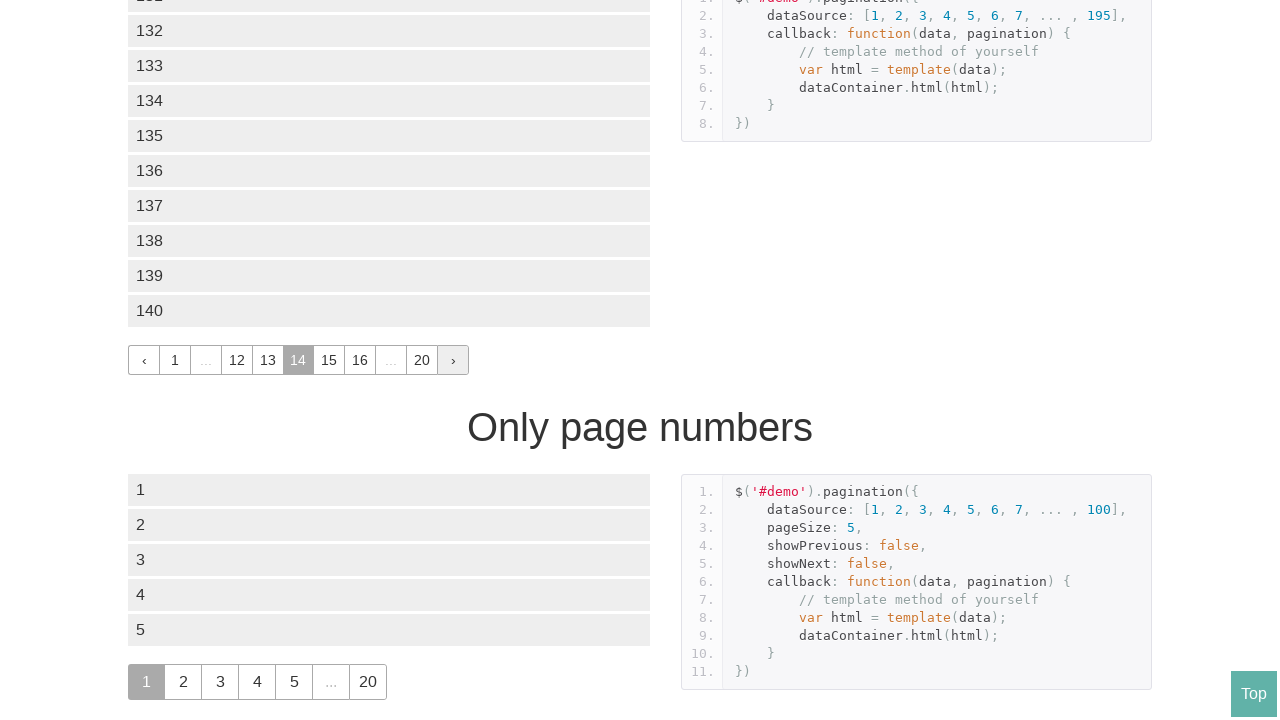

Waited 250ms for page content to update
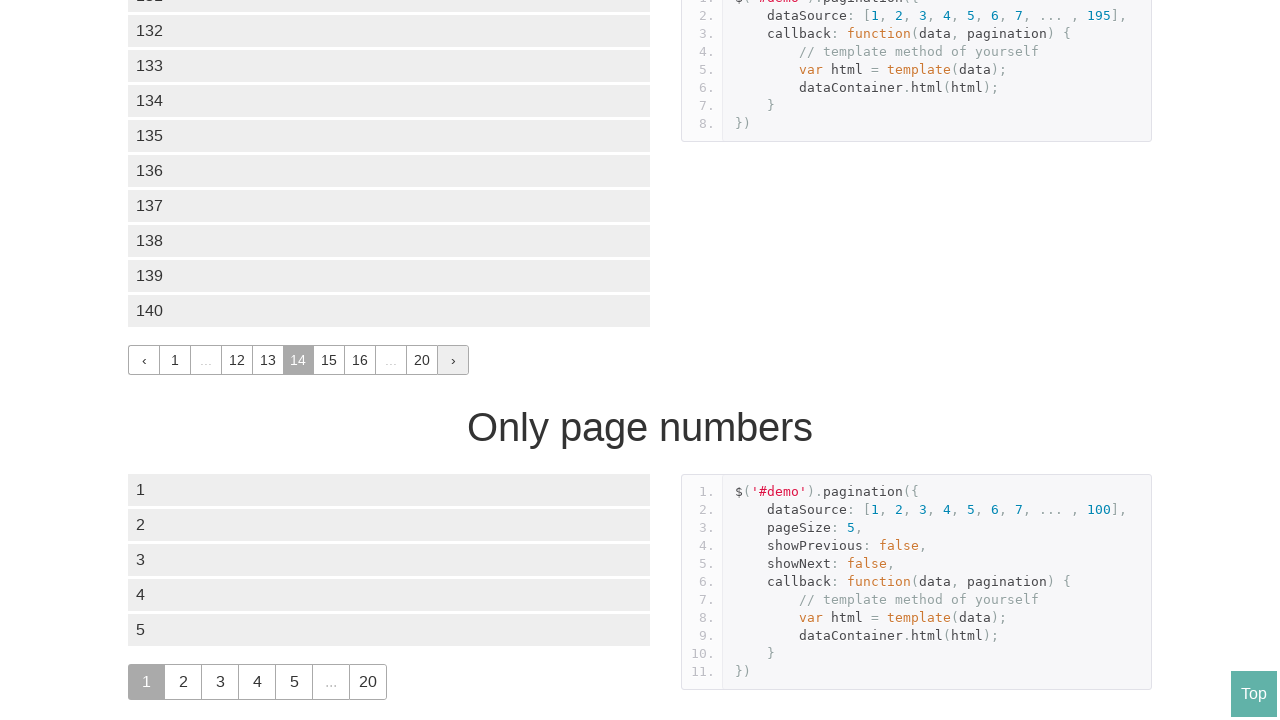

Confirmed page 14 content is visible
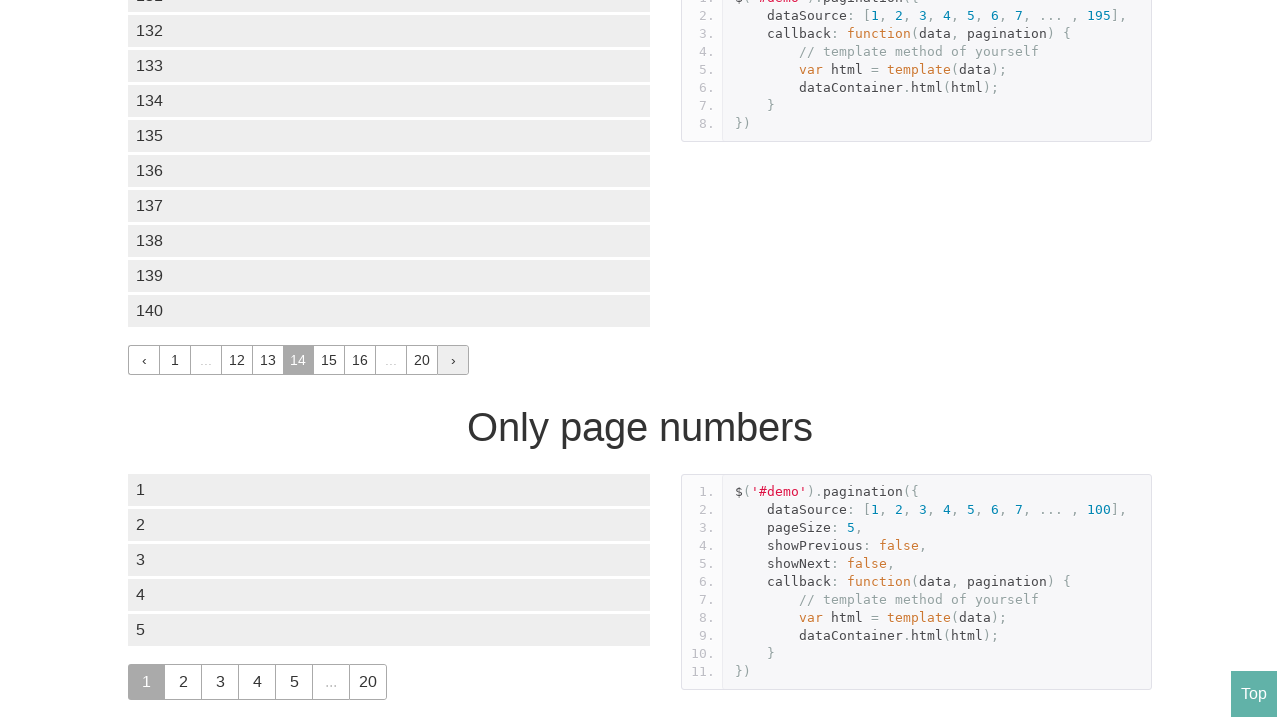

Clicked next button to navigate to page 15 at (453, 360) on xpath=//a[text()='›']
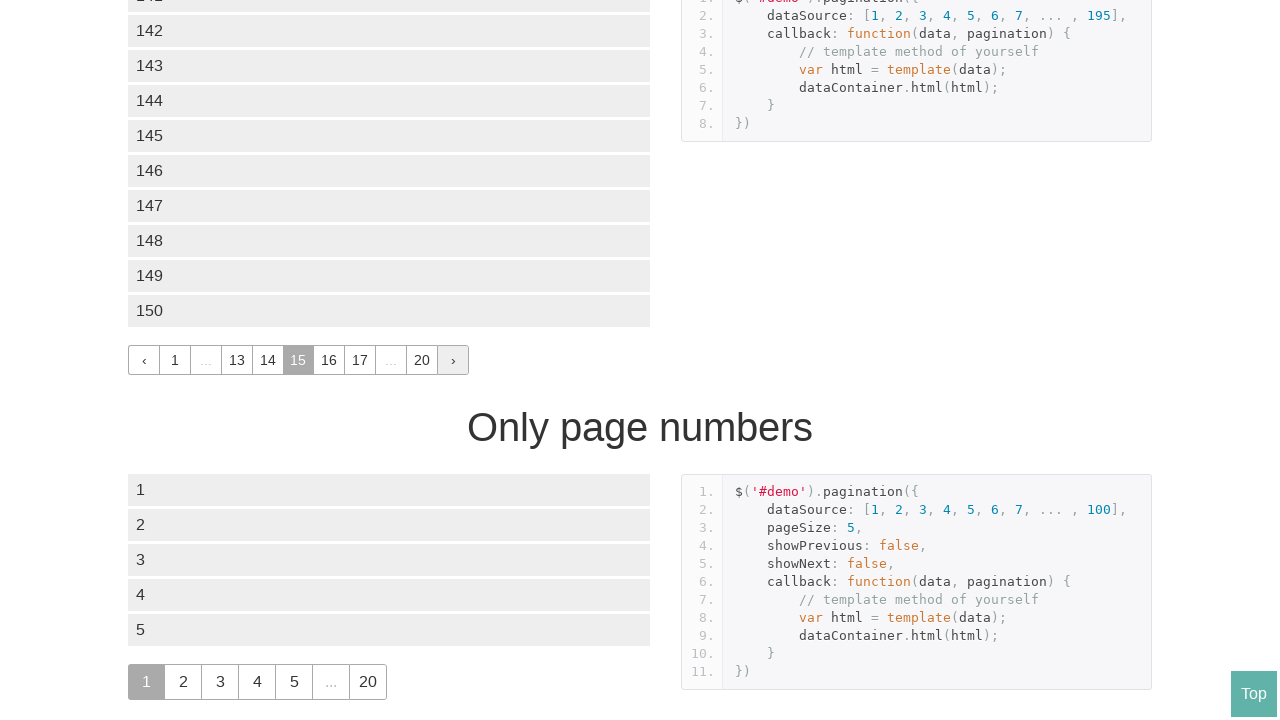

Waited 250ms for page content to update
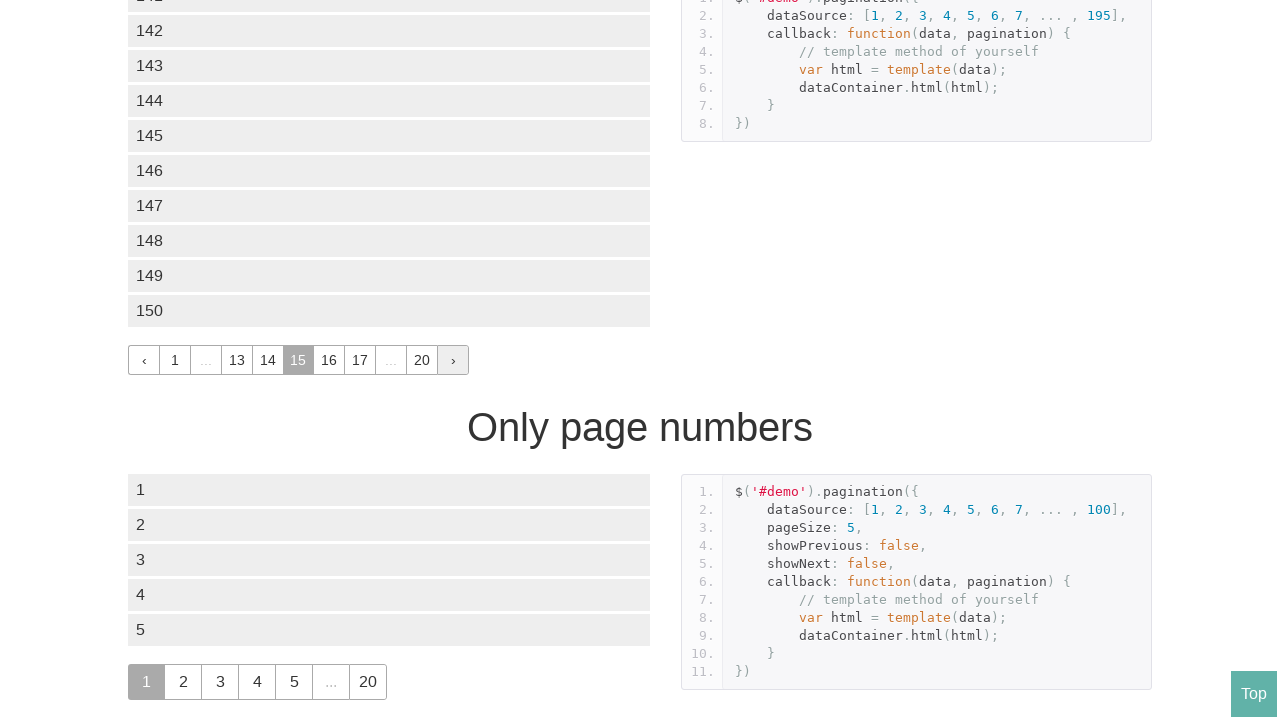

Confirmed page 15 content is visible
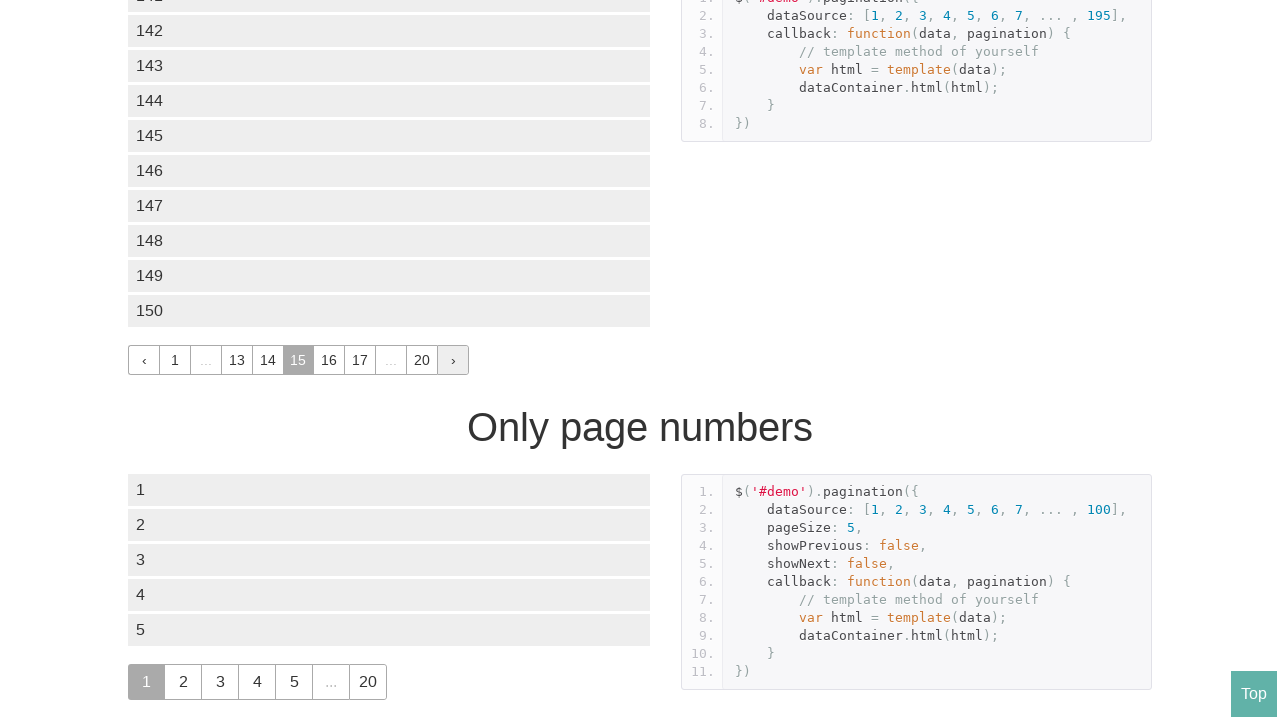

Clicked next button to navigate to page 16 at (453, 360) on xpath=//a[text()='›']
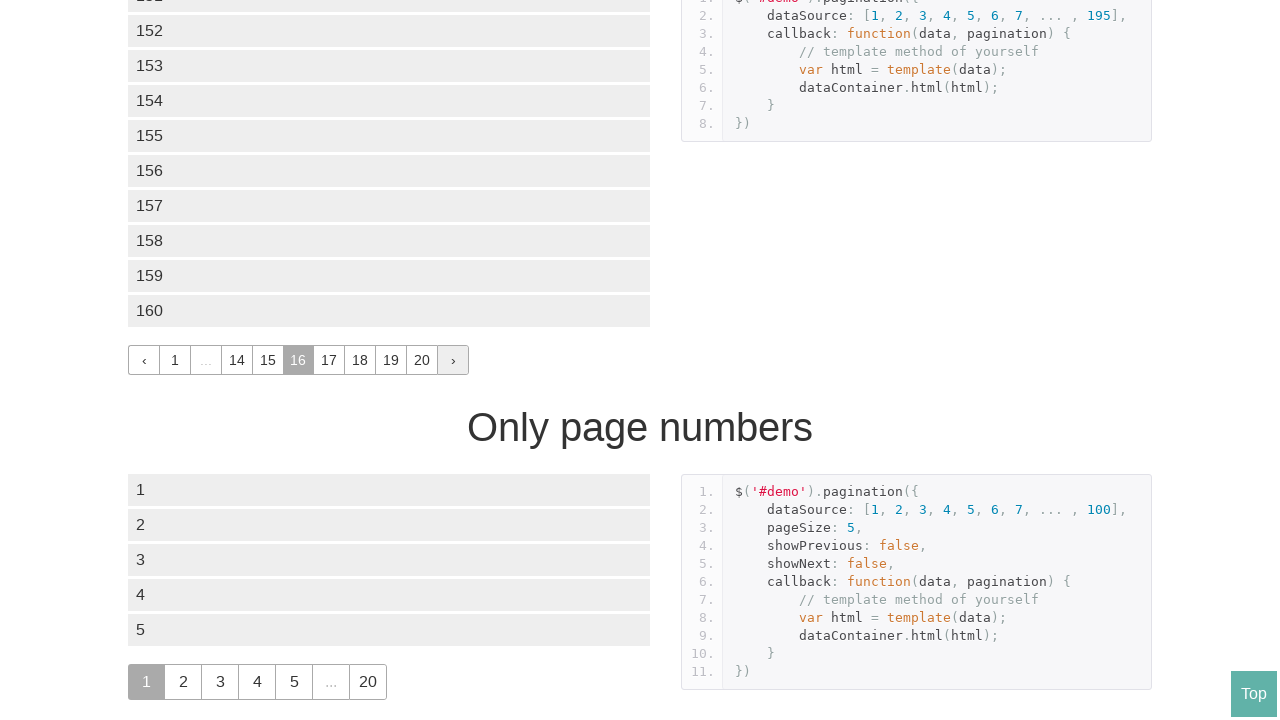

Waited 250ms for page content to update
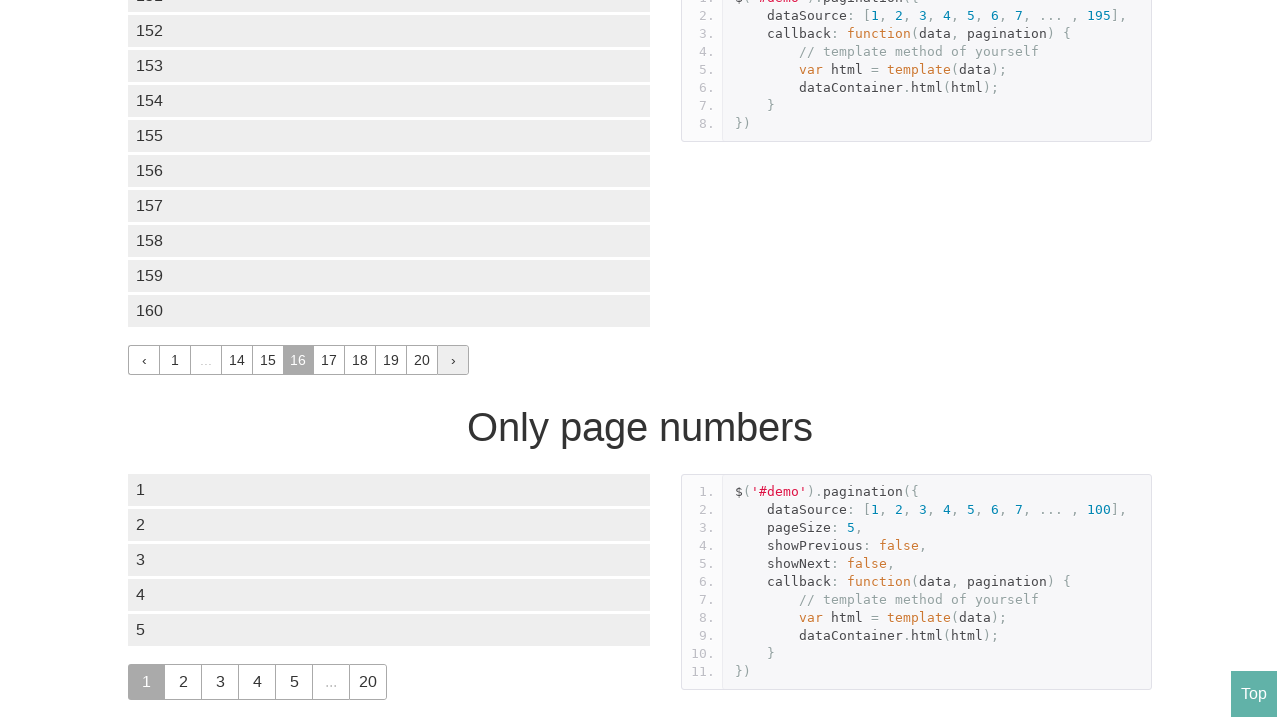

Confirmed page 16 content is visible
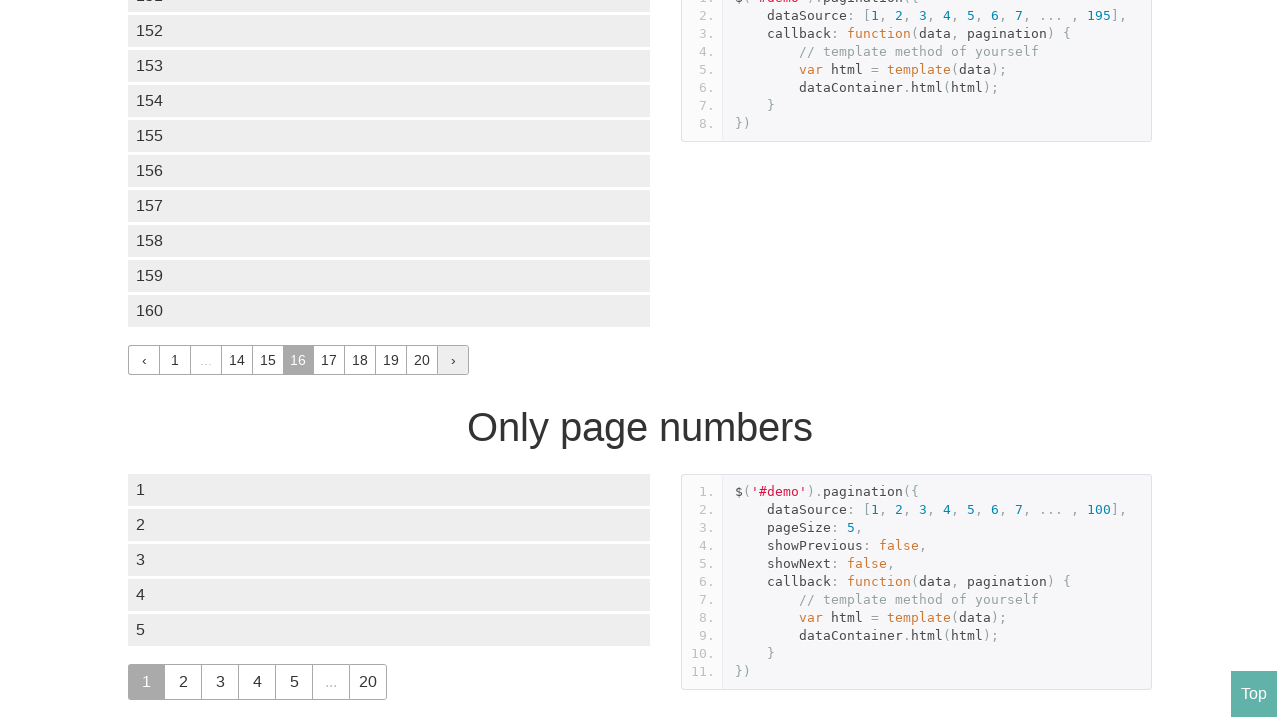

Clicked next button to navigate to page 17 at (453, 360) on xpath=//a[text()='›']
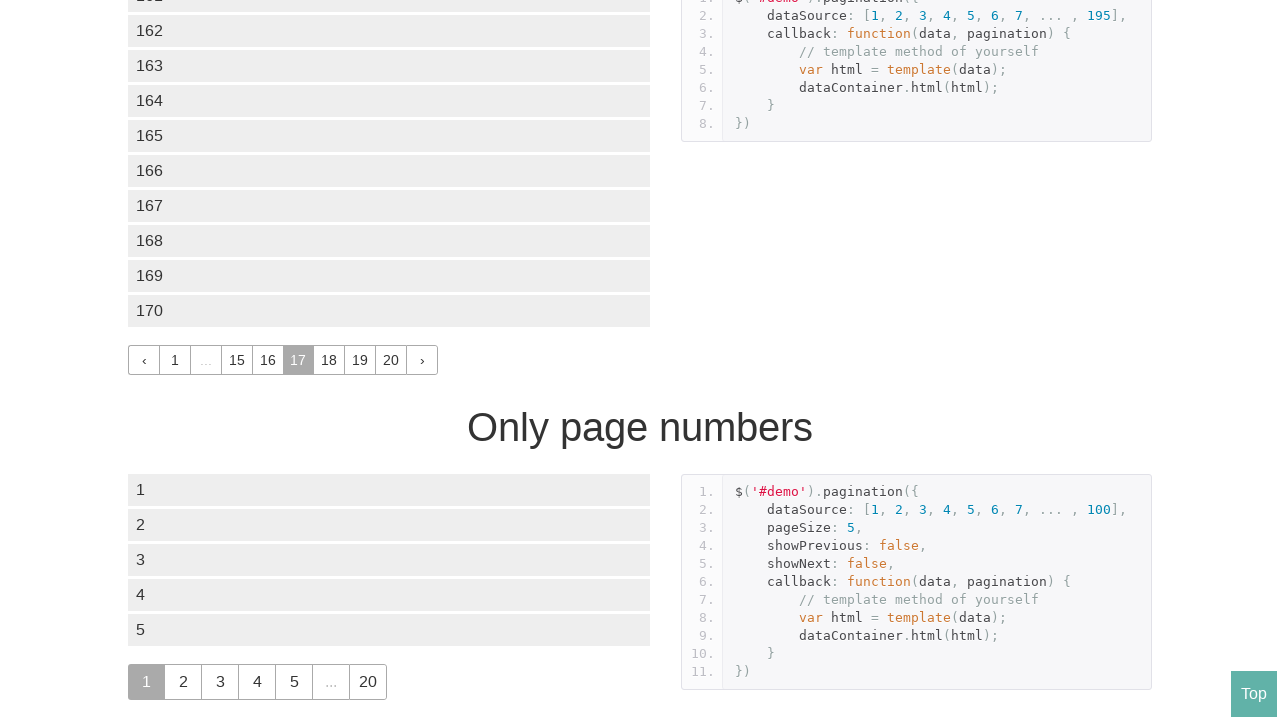

Waited 250ms for page content to update
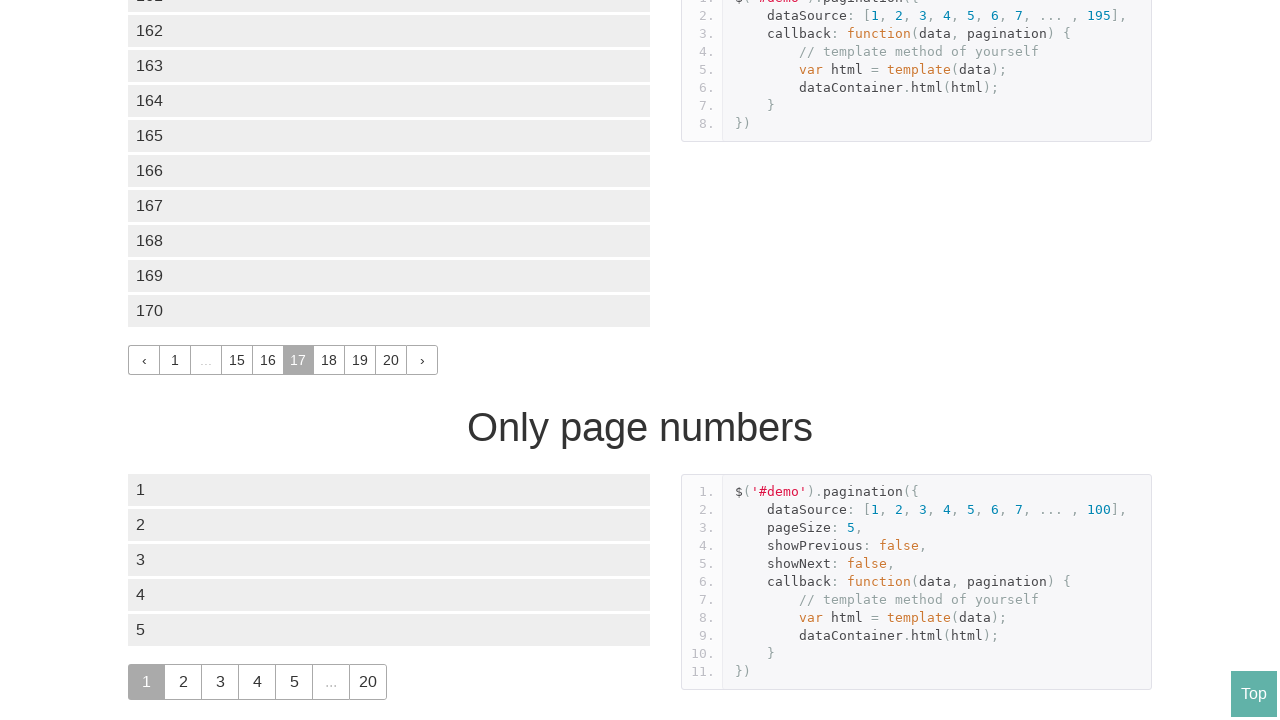

Confirmed page 17 content is visible
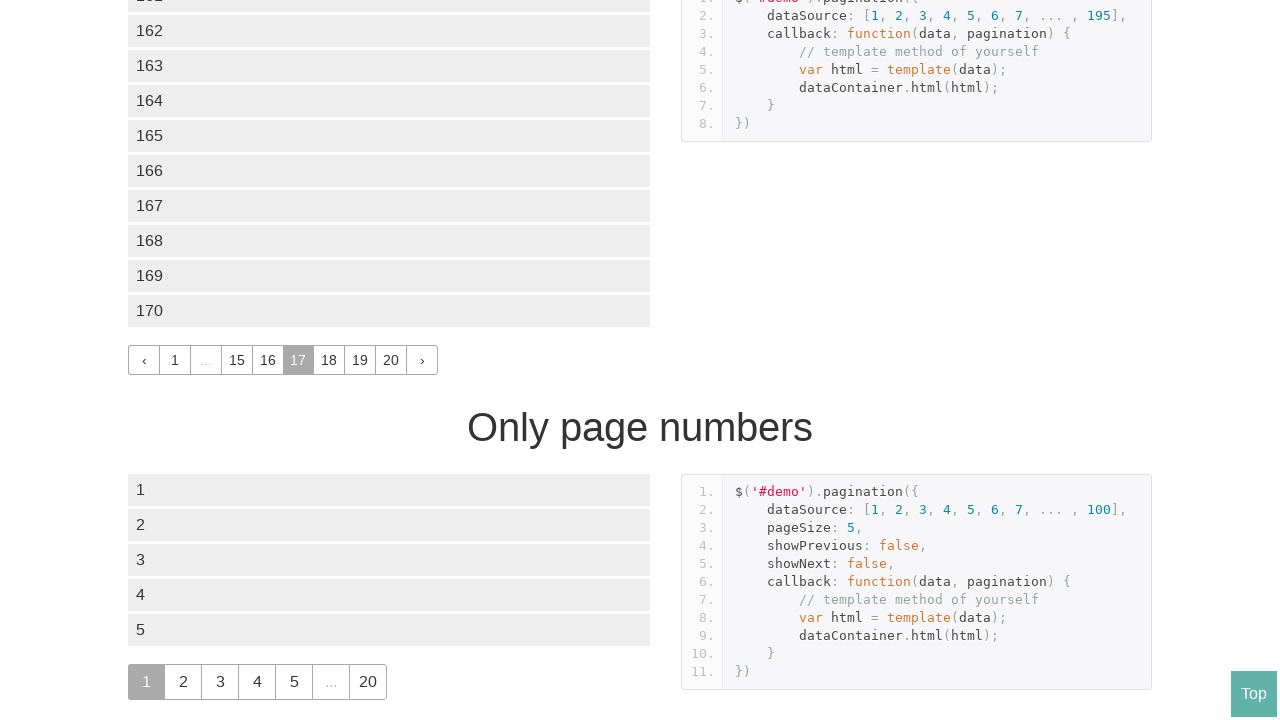

Clicked next button to navigate to page 18 at (422, 360) on xpath=//a[text()='›']
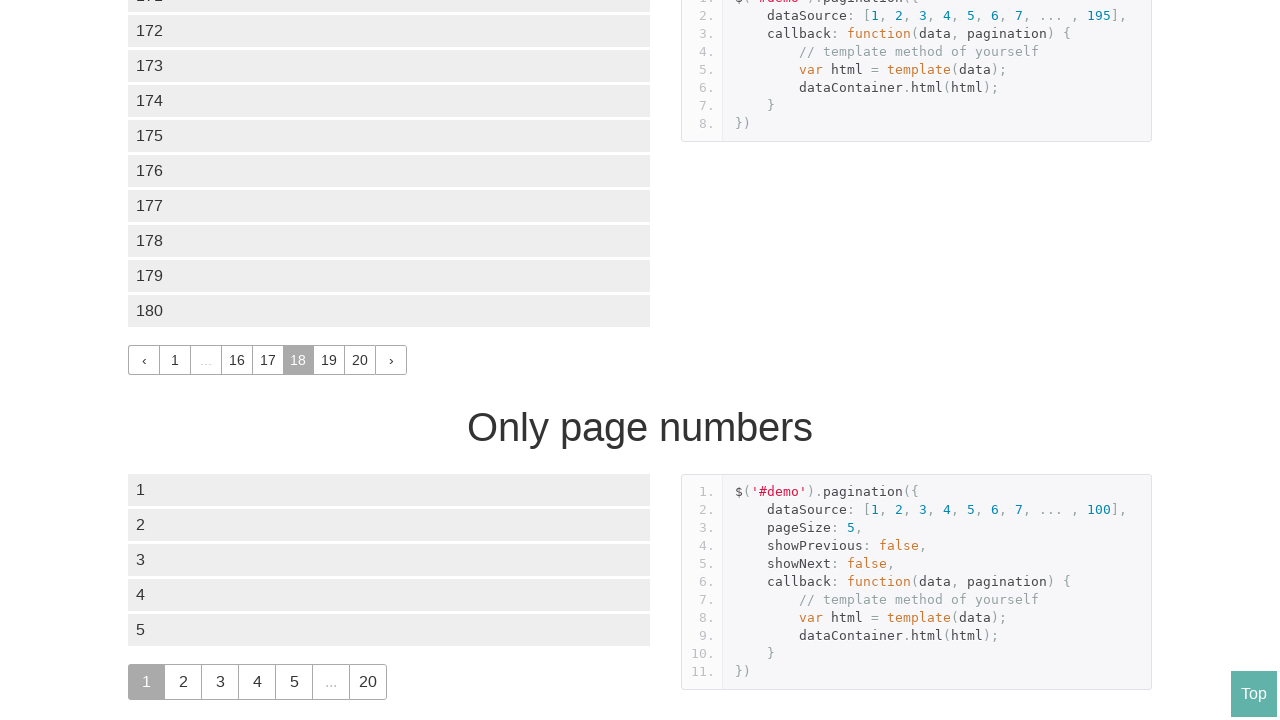

Waited 250ms for page content to update
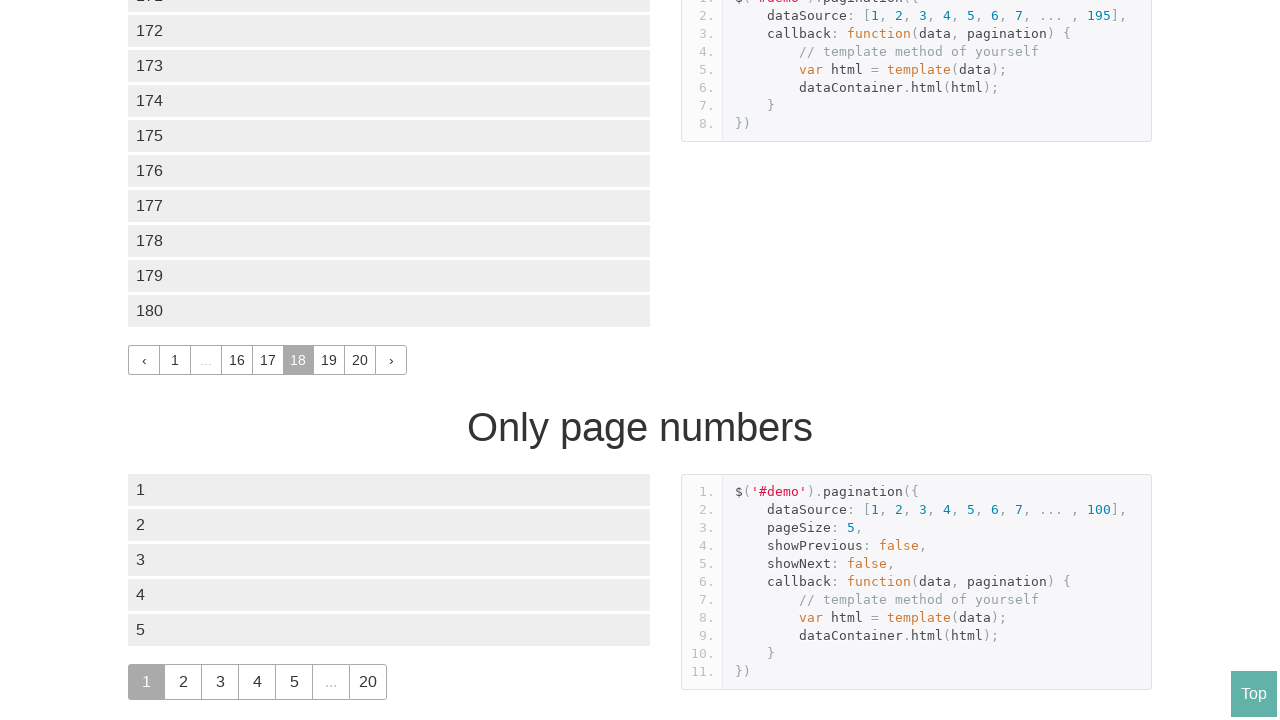

Confirmed page 18 content is visible
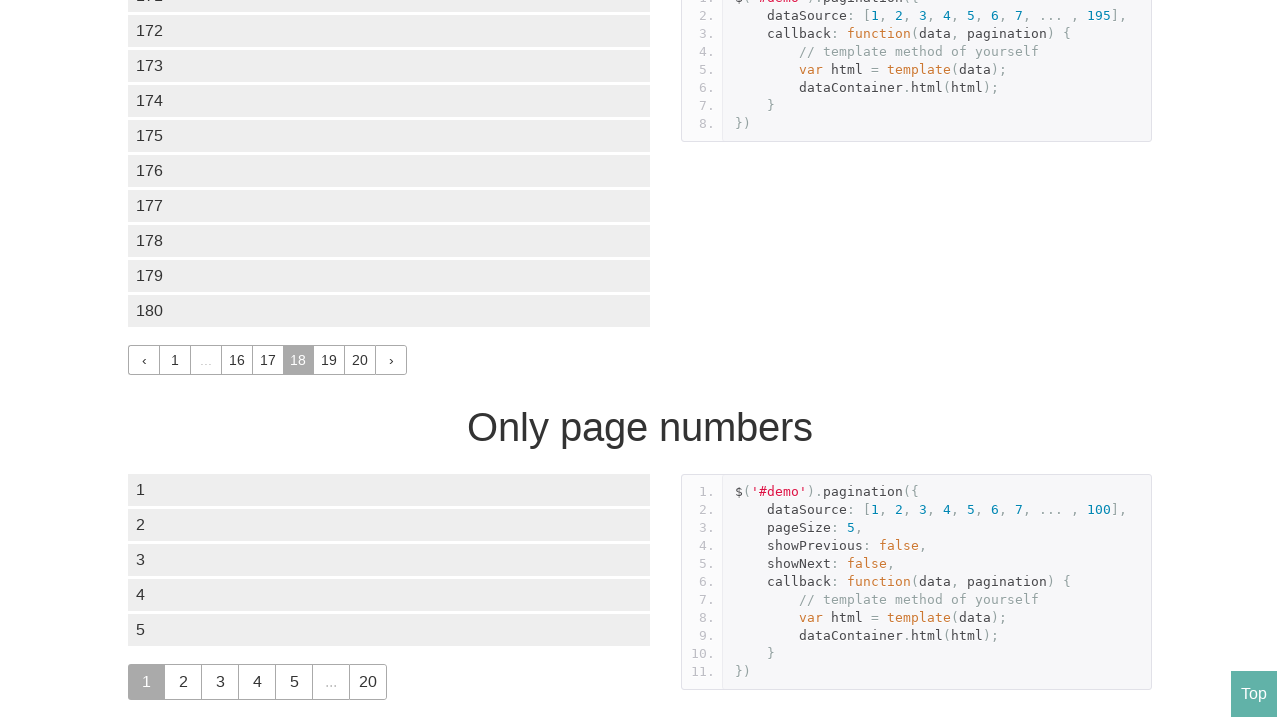

Clicked next button to navigate to page 19 at (391, 360) on xpath=//a[text()='›']
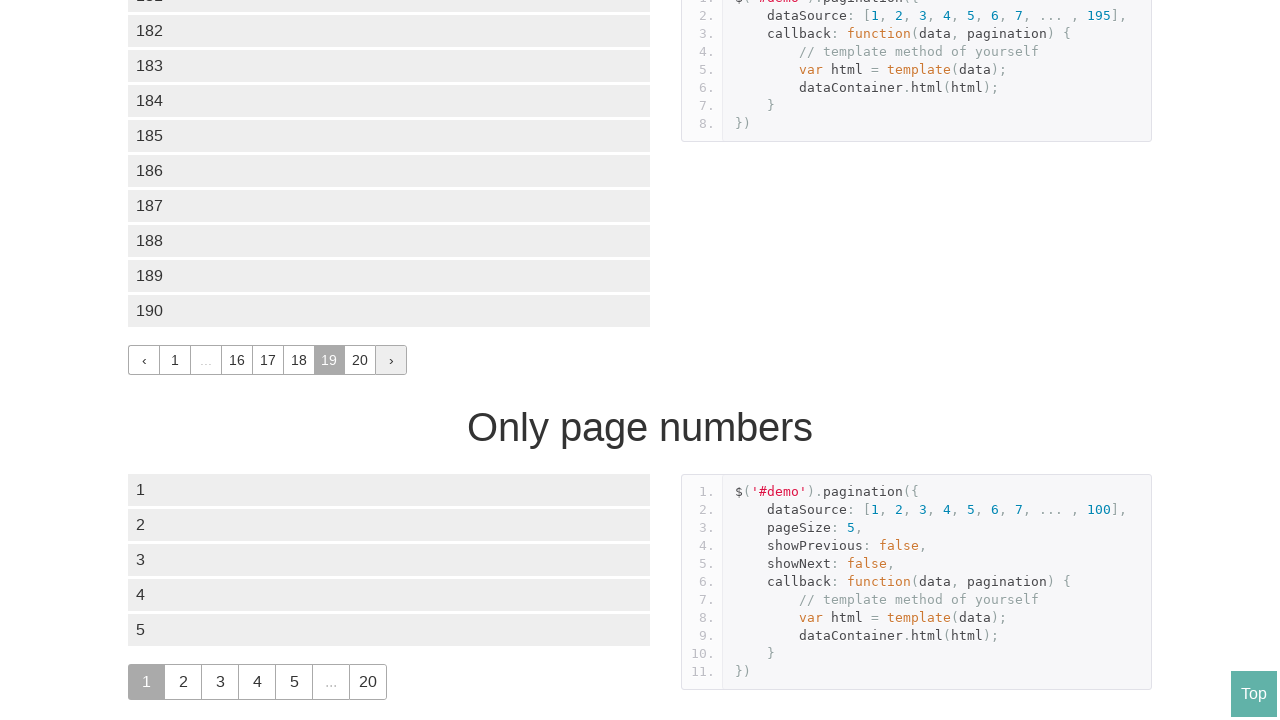

Waited 250ms for page content to update
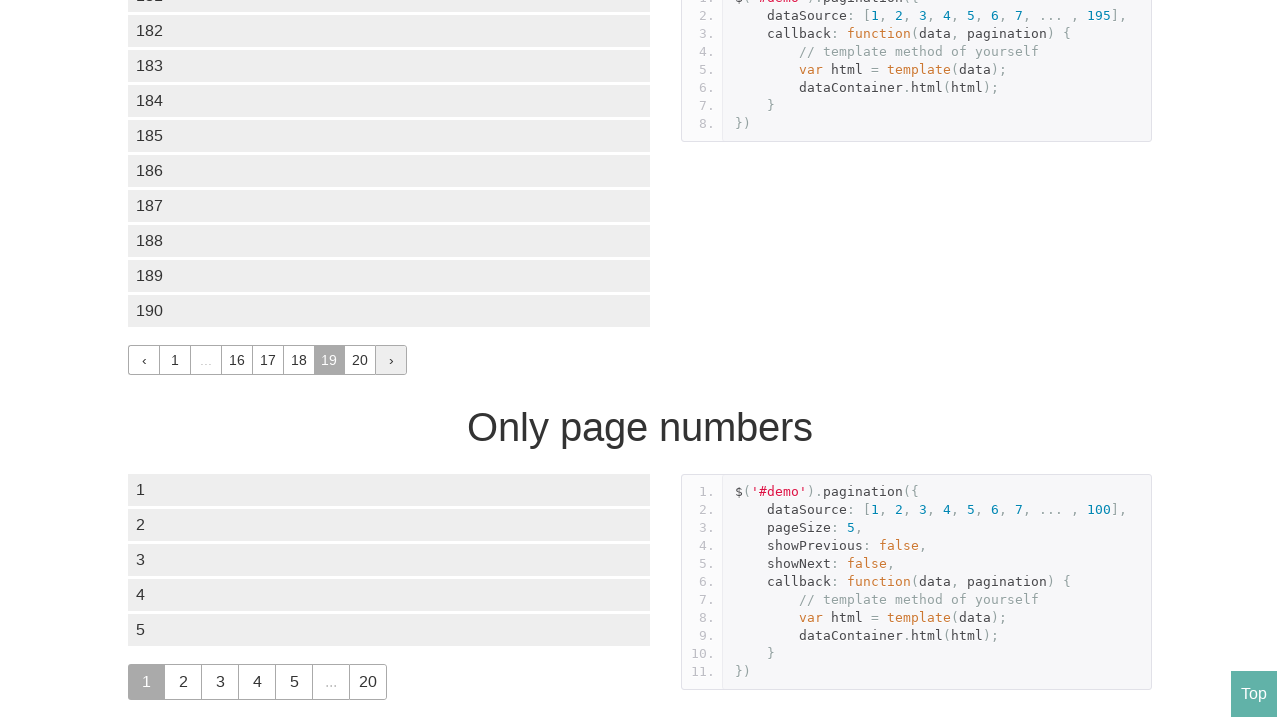

Confirmed page 19 content is visible
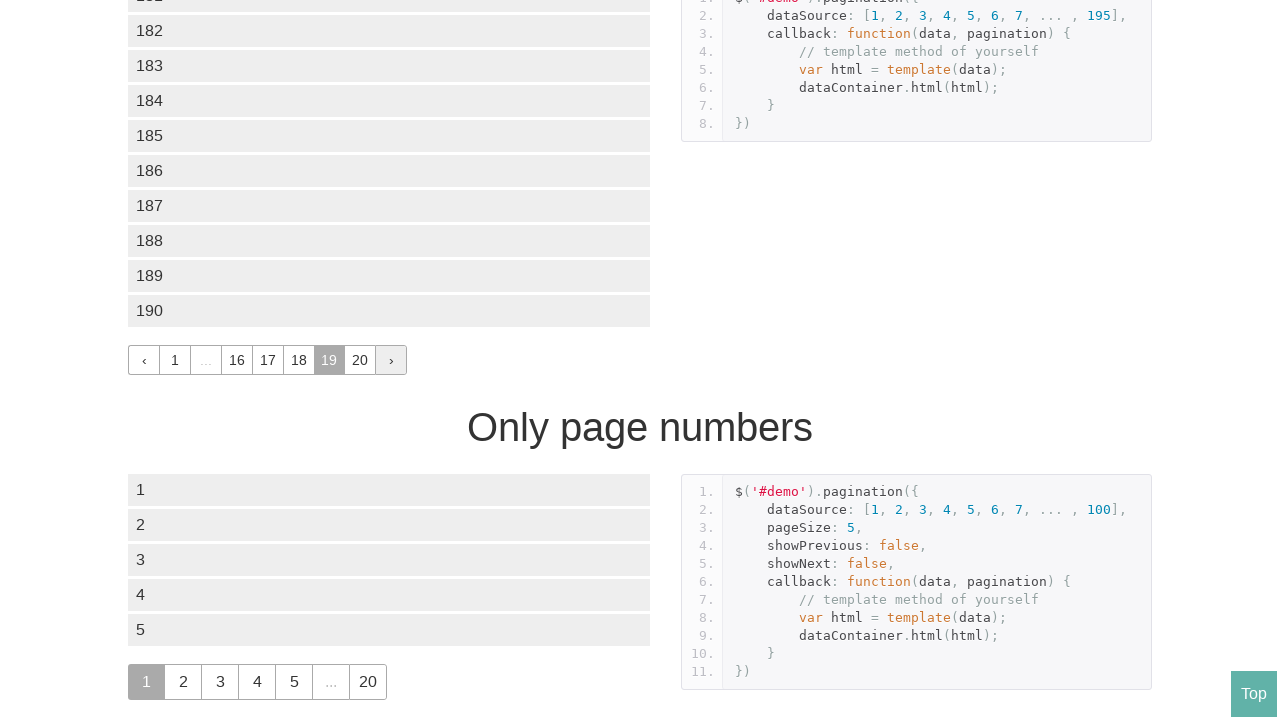

Clicked next button to navigate to page 20 at (391, 360) on xpath=//a[text()='›']
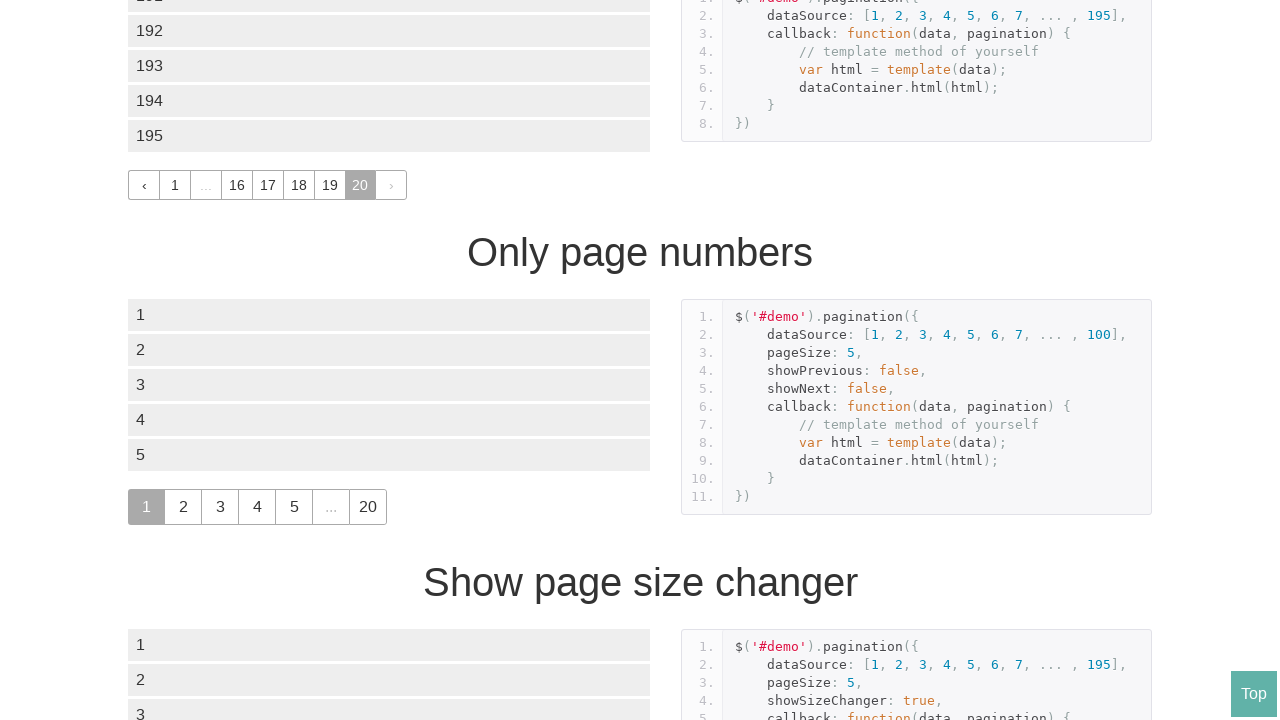

Waited 250ms for page content to update
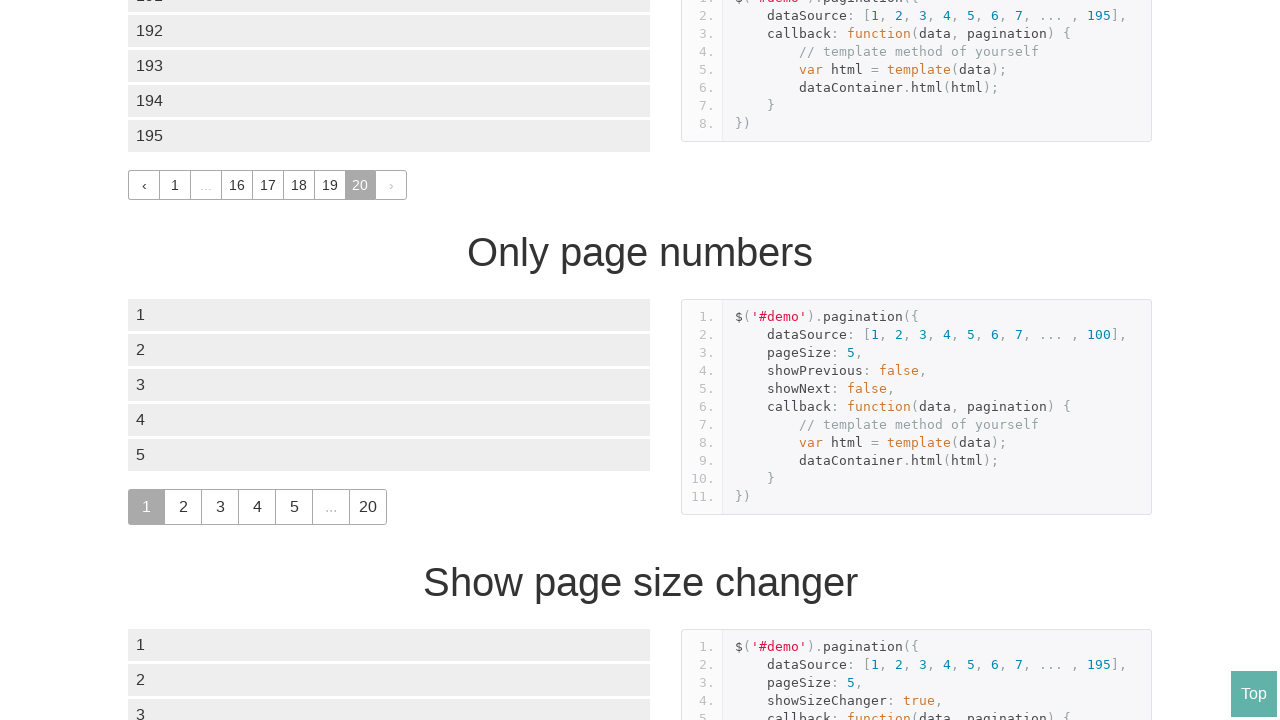

Confirmed page 20 content is visible
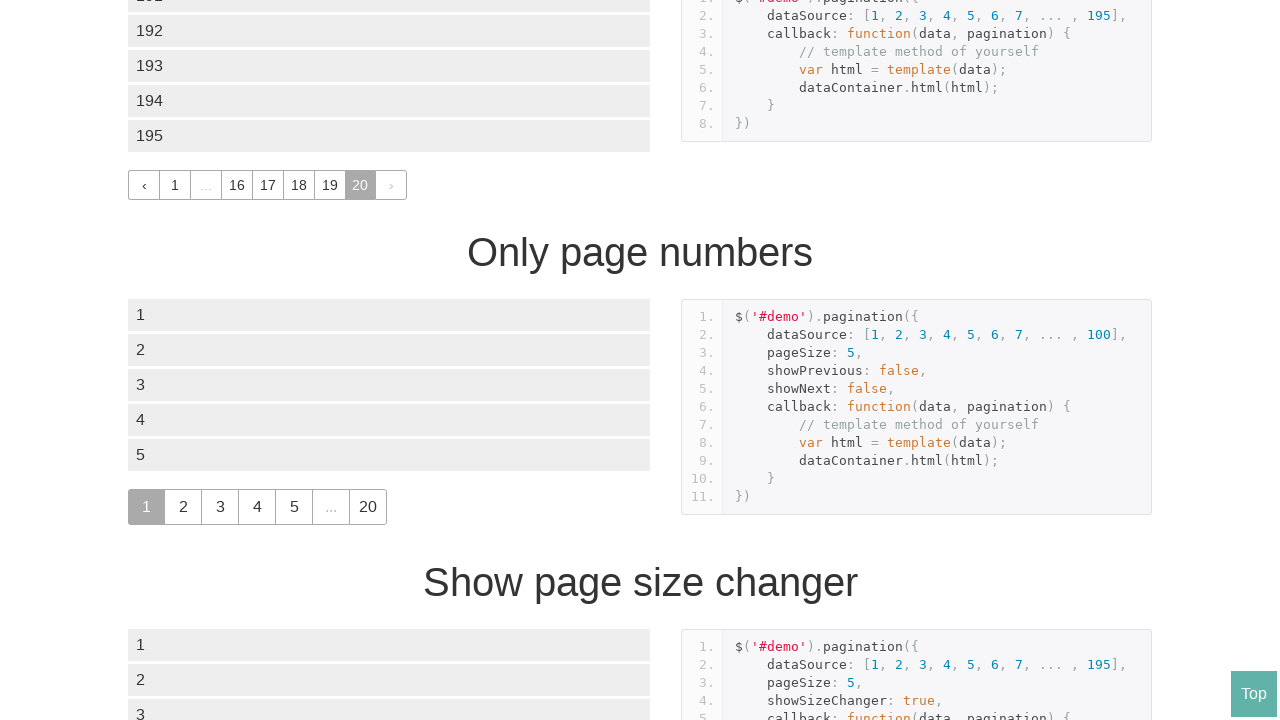

Clicked next button to navigate to page 21 at (391, 185) on xpath=//a[text()='›']
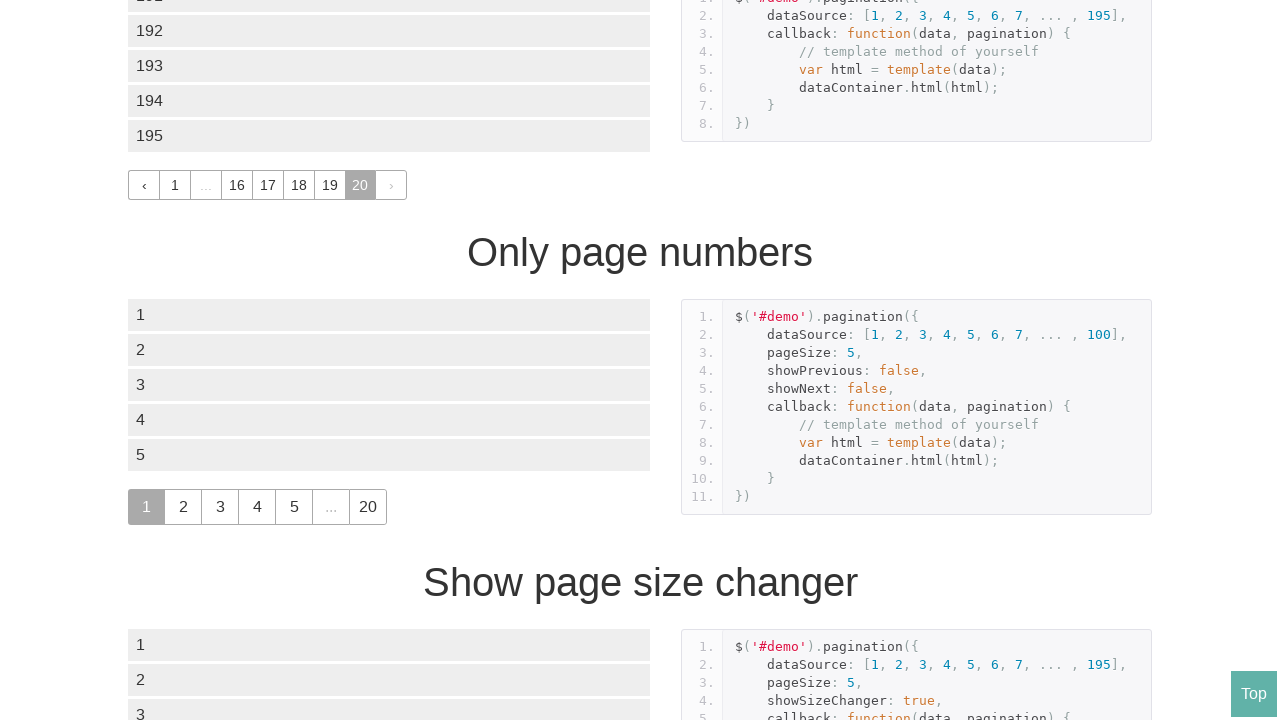

Waited 250ms for page content to update
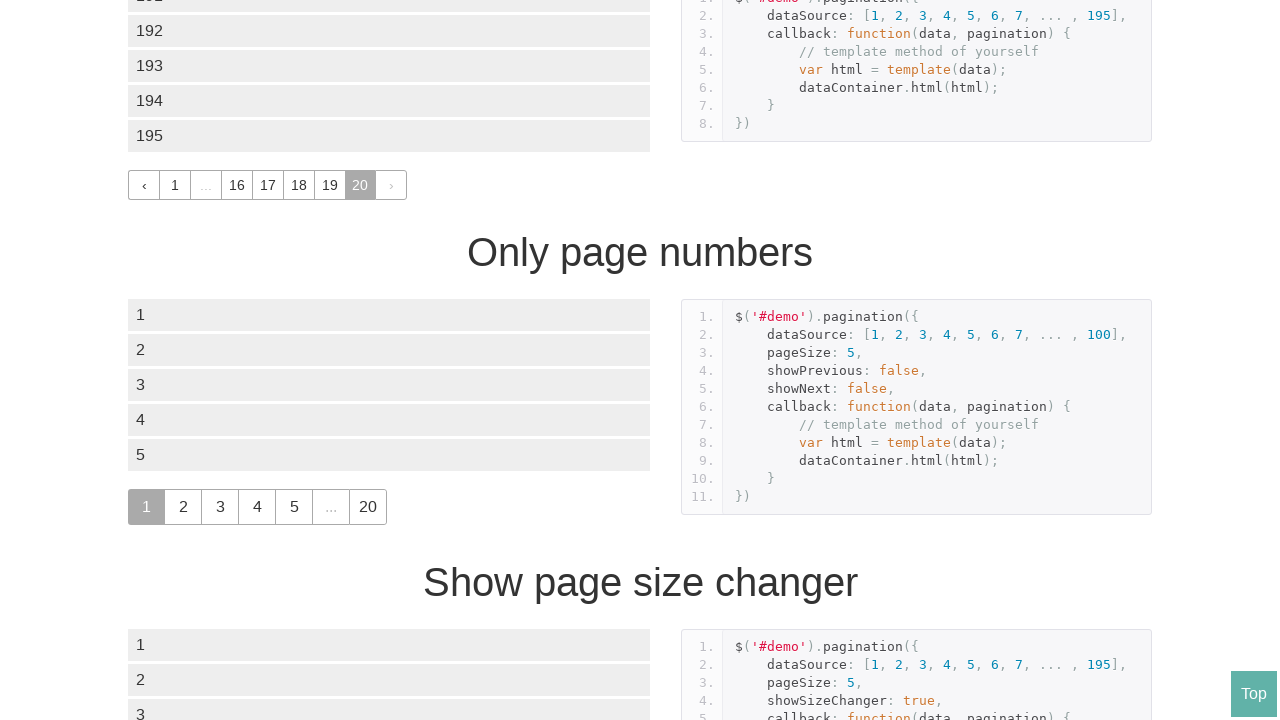

Confirmed page 21 content is visible
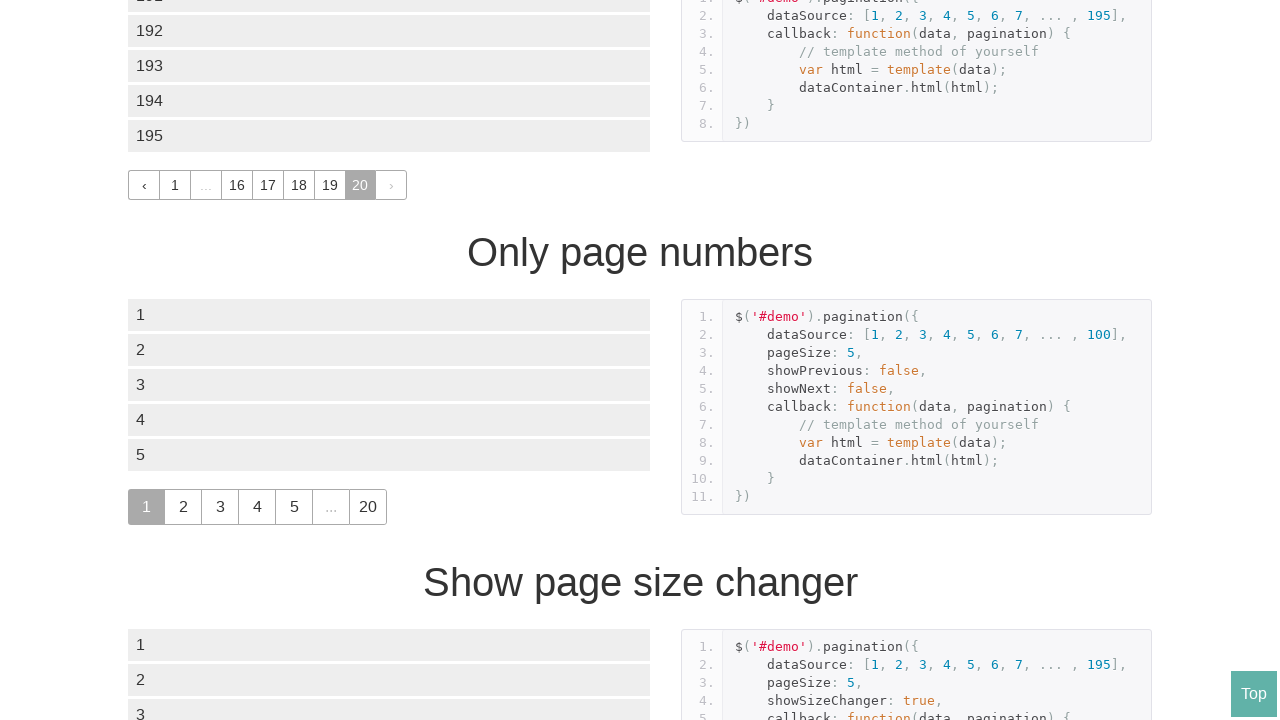

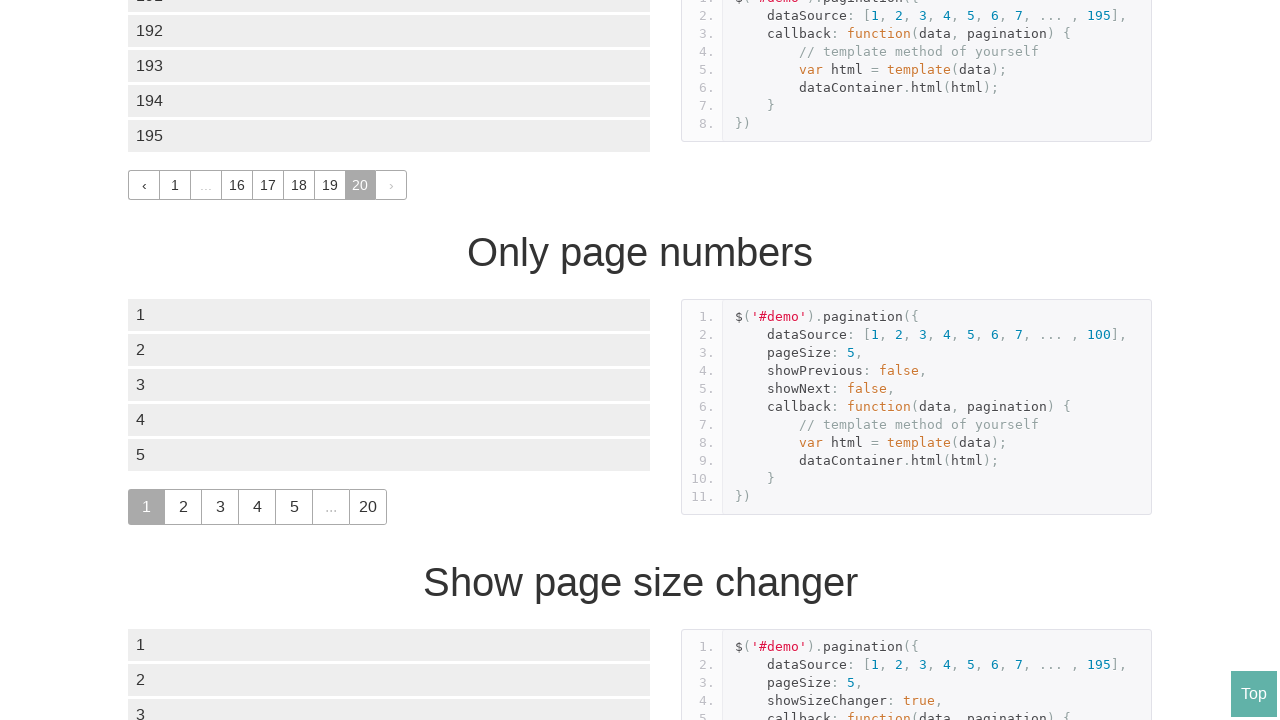